Tests radio button and checkbox functionality by selecting a radio option and clicking multiple checkboxes based on specific values, then verifying they are selected

Starting URL: https://automationfc.github.io/multiple-fields/

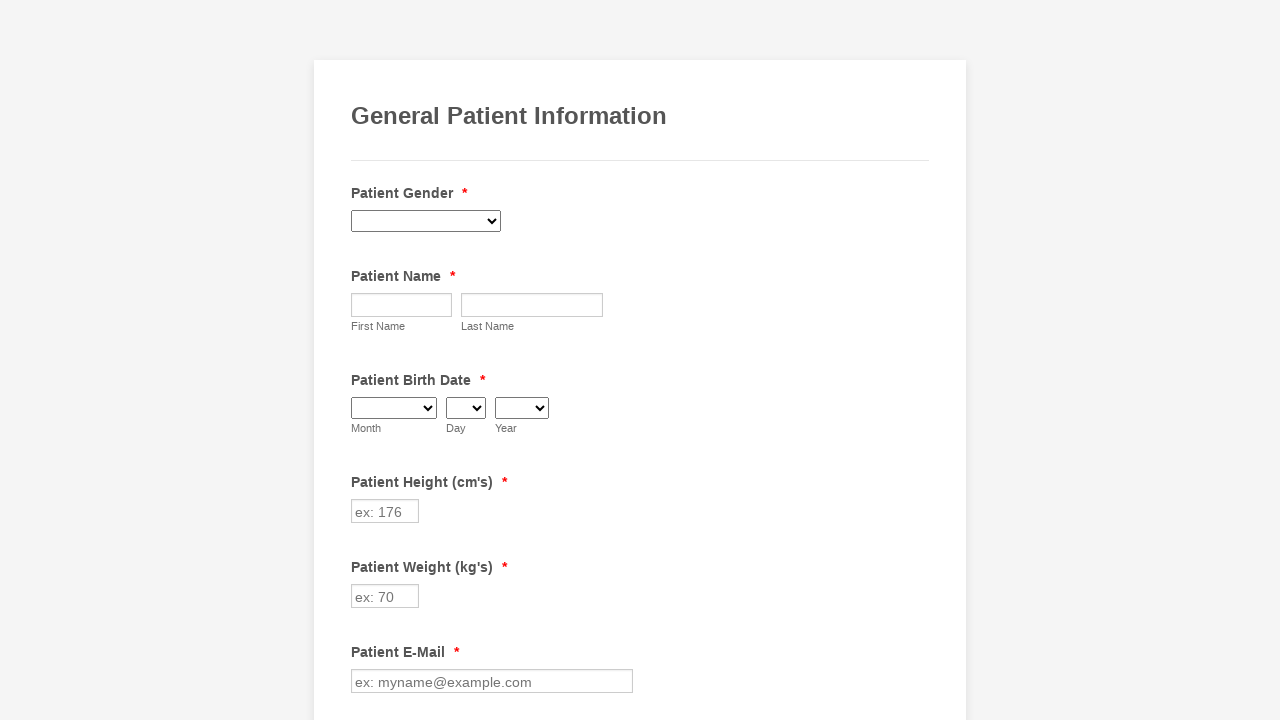

Located radio button for '1-2 days' option
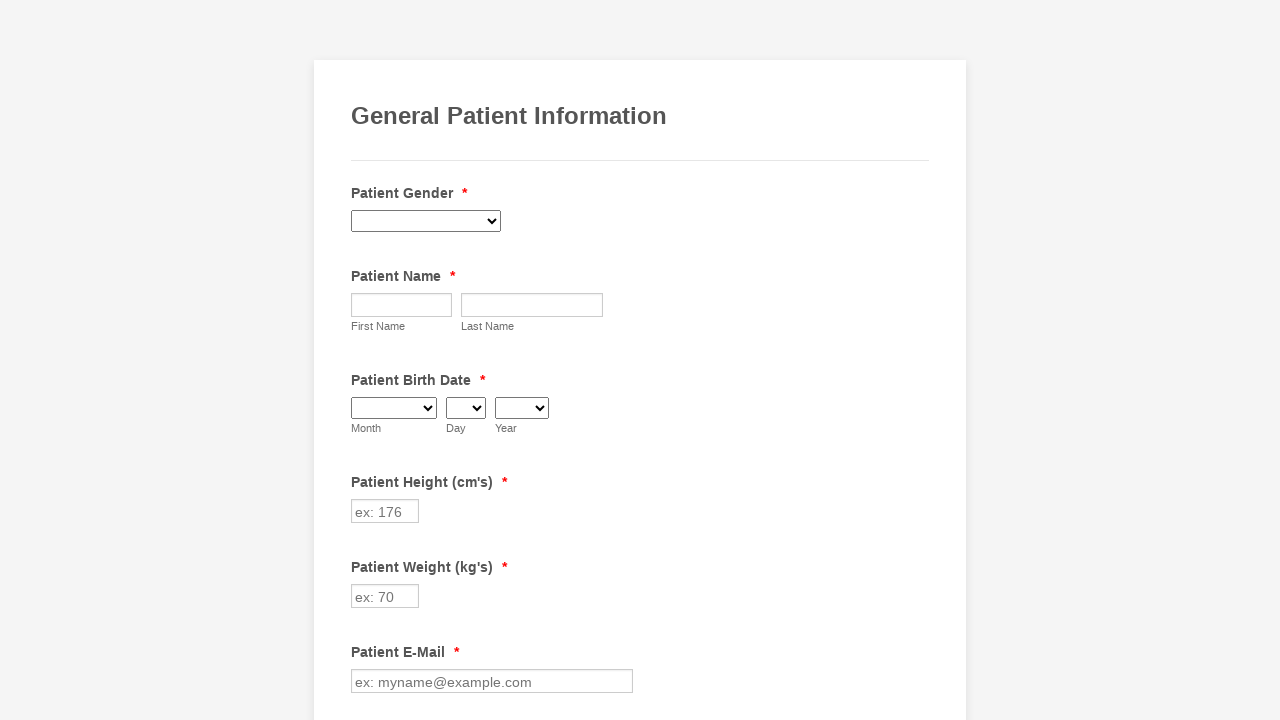

Clicked radio button for '1-2 days' to select it at (362, 361) on xpath=//label[contains(text(),'1-2 days')]/preceding-sibling::input
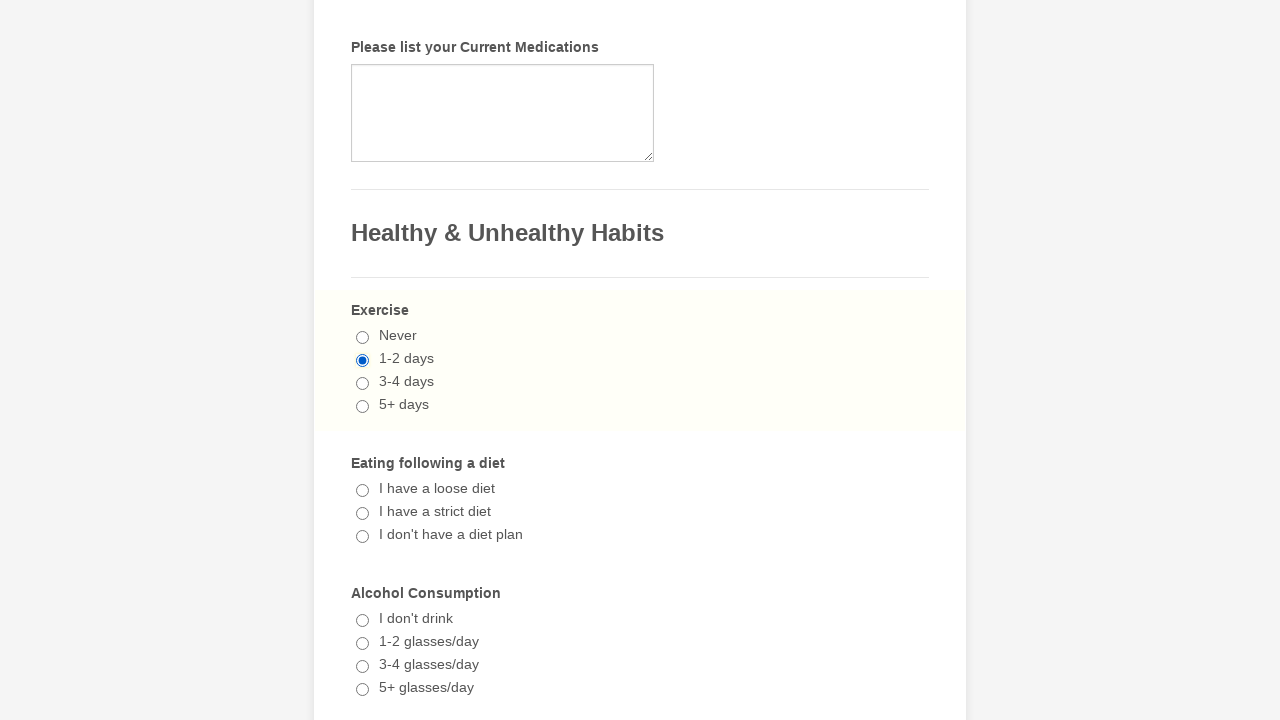

Verified that '1-2 days' radio button is selected
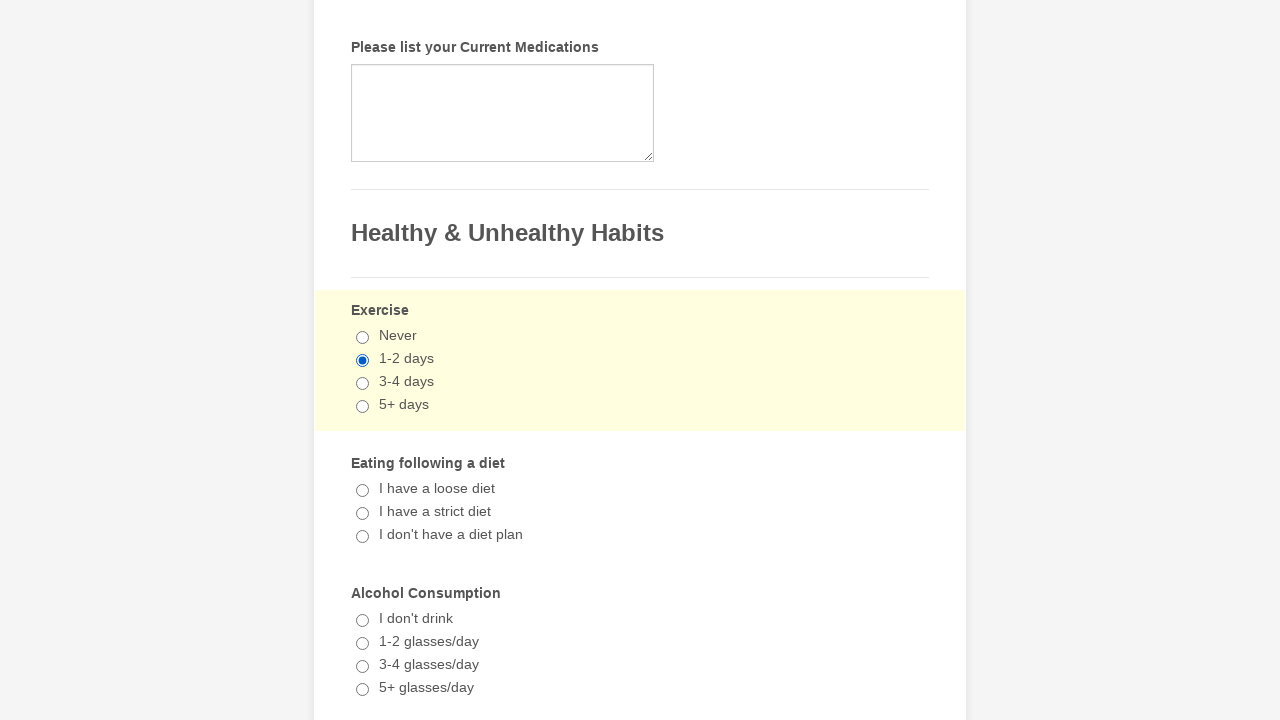

Located all checkboxes with class 'form-checkbox'
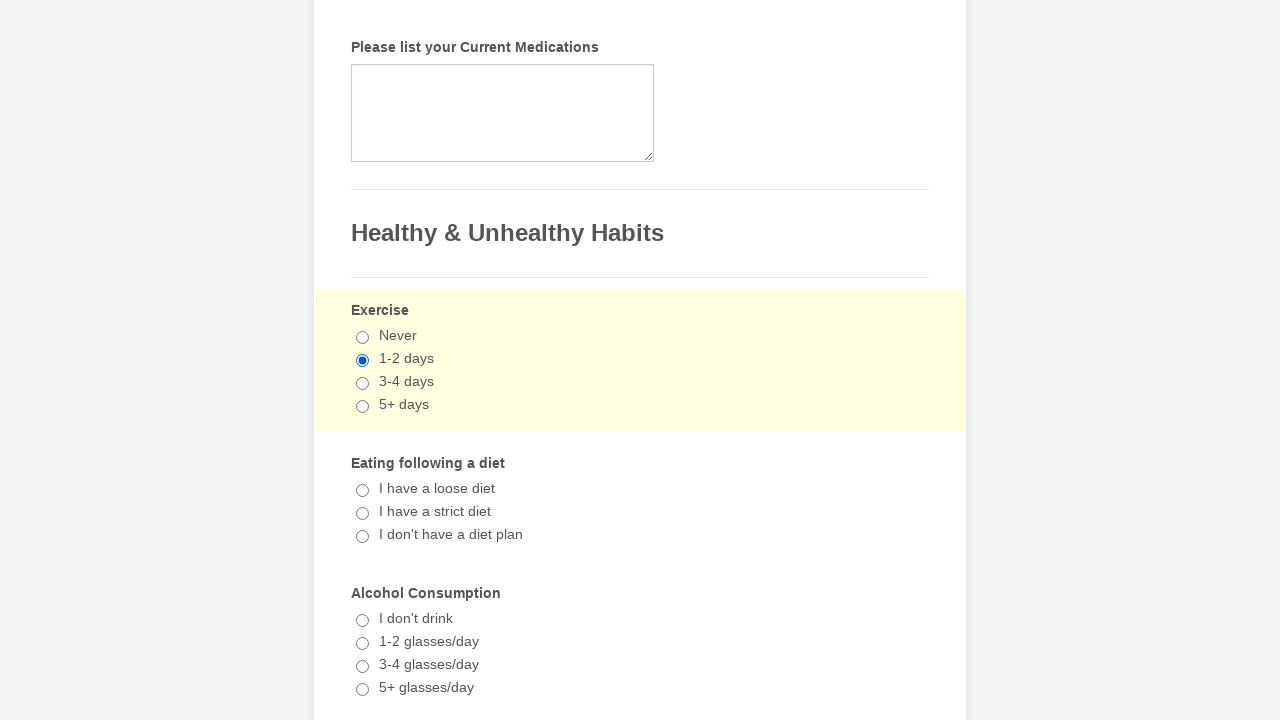

Found 29 checkboxes to process
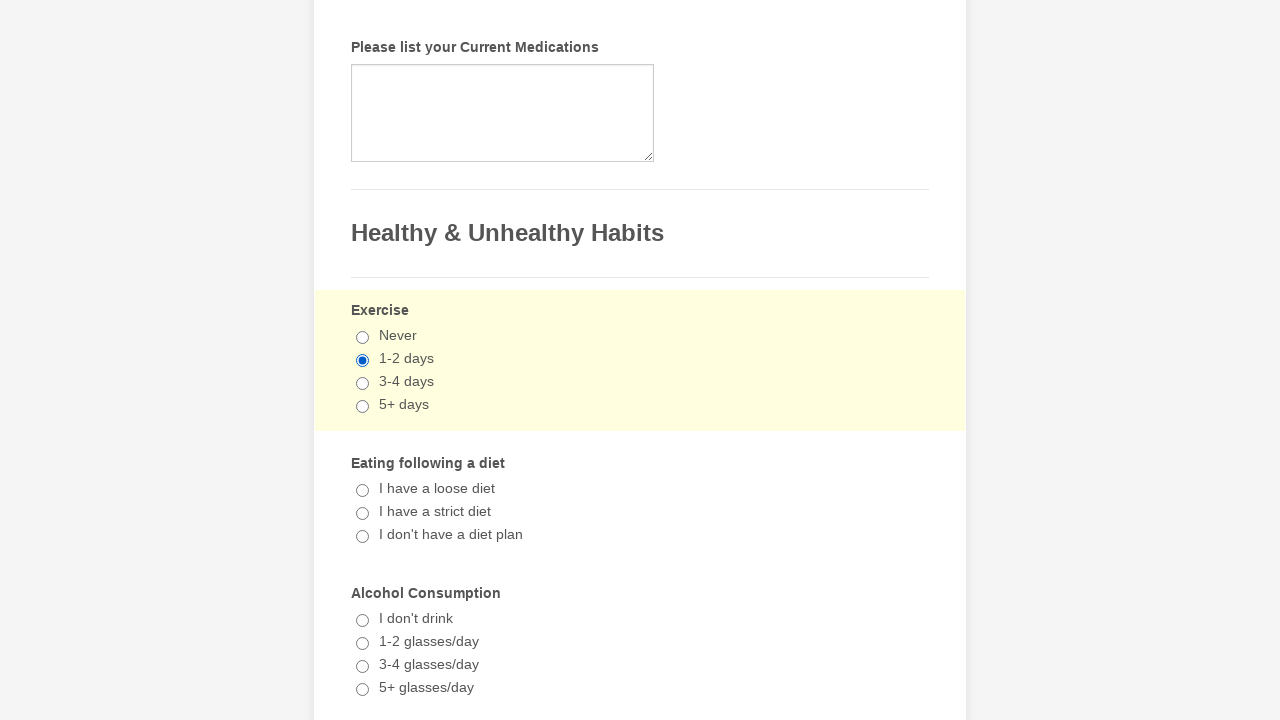

Retrieved value 'Anemia' from checkbox at index 0
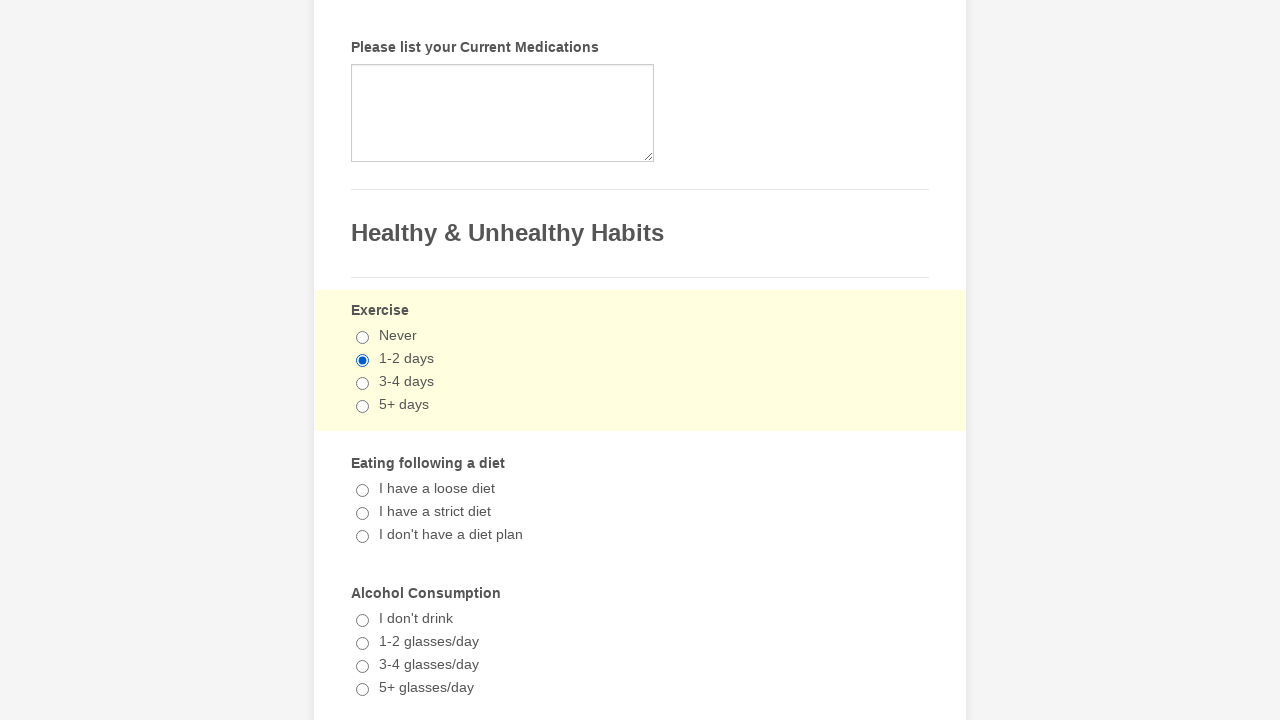

Retrieved value 'Asthma' from checkbox at index 1
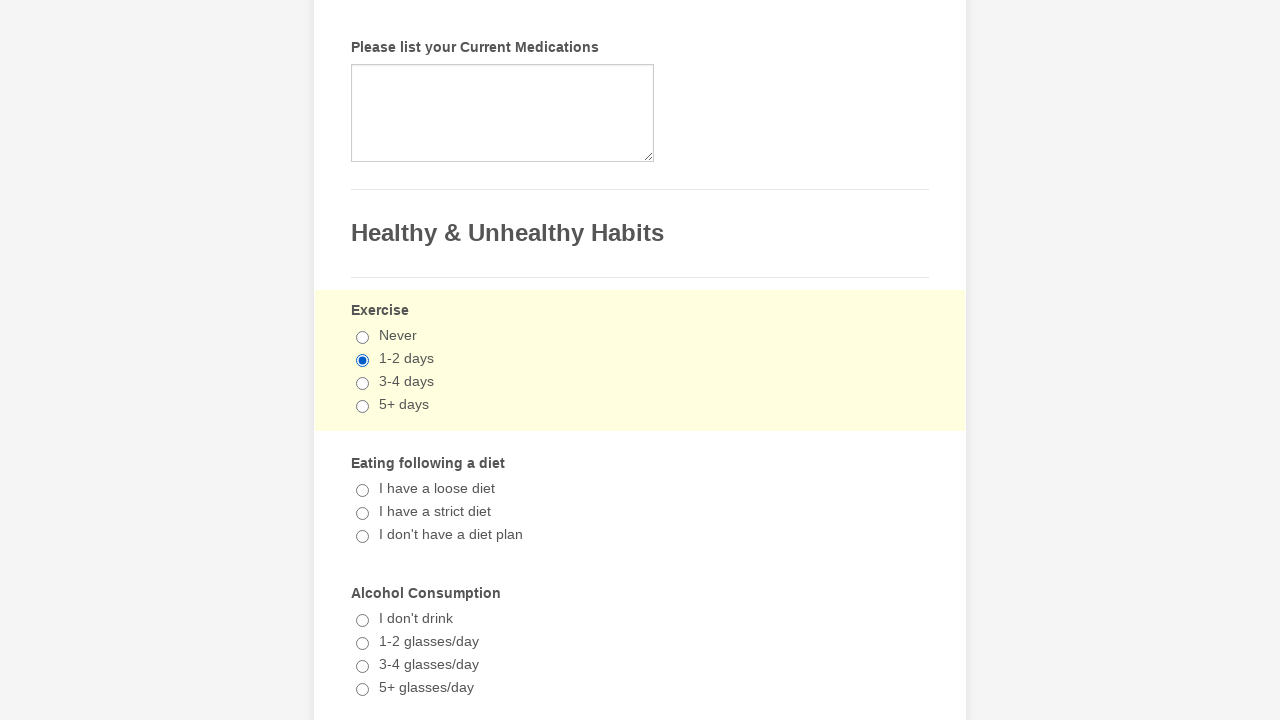

Clicked checkbox with value 'Asthma' as it matches expected items at (362, 360) on input.form-checkbox >> nth=1
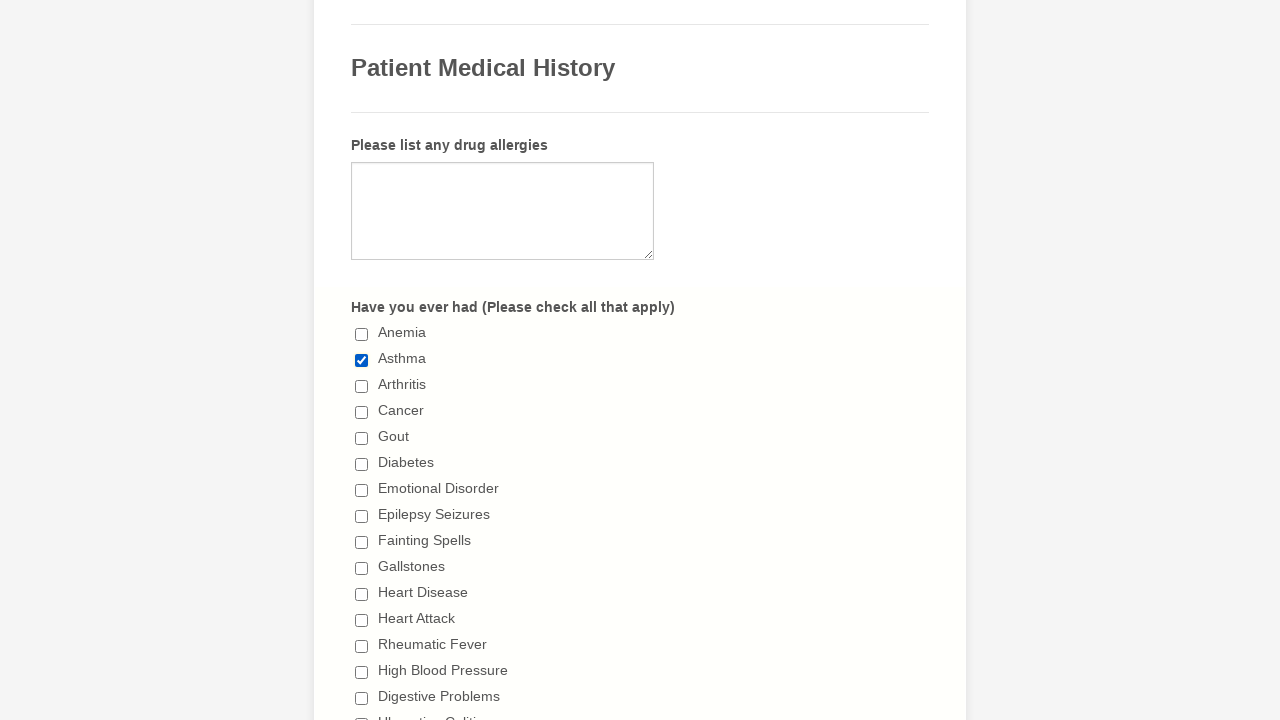

Verified that checkbox with value 'Asthma' is selected
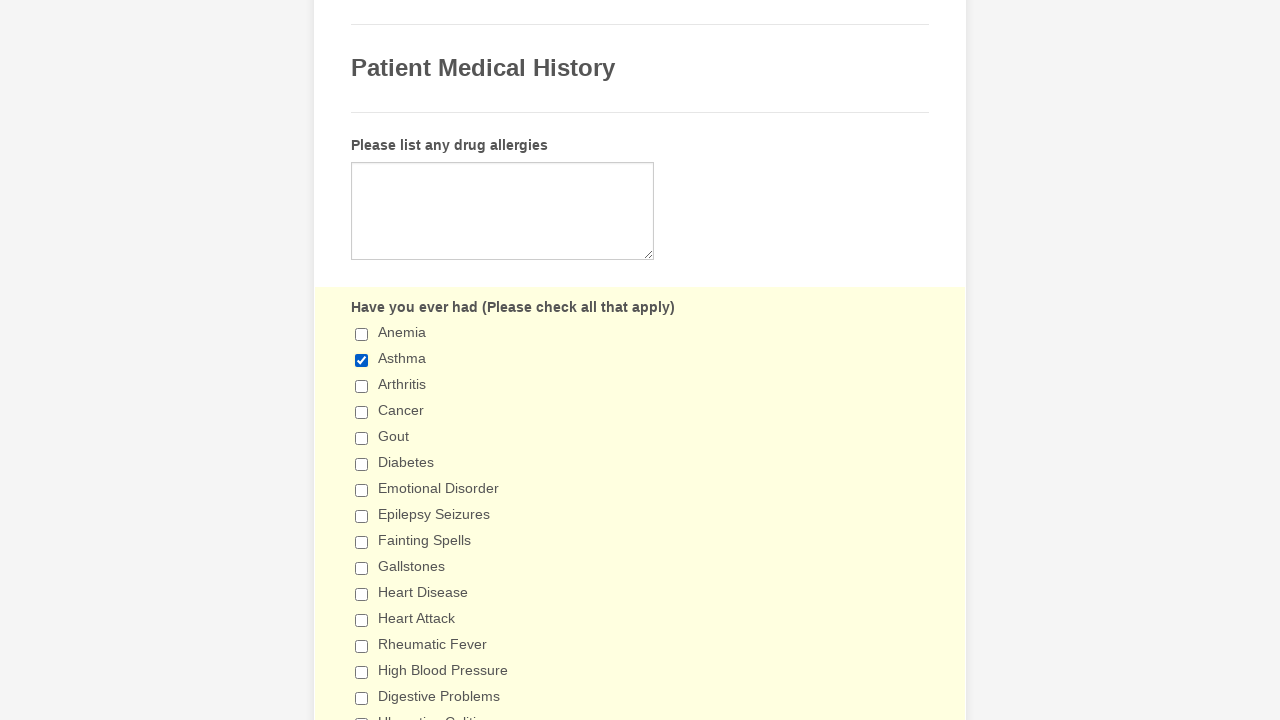

Retrieved value 'Arthritis' from checkbox at index 2
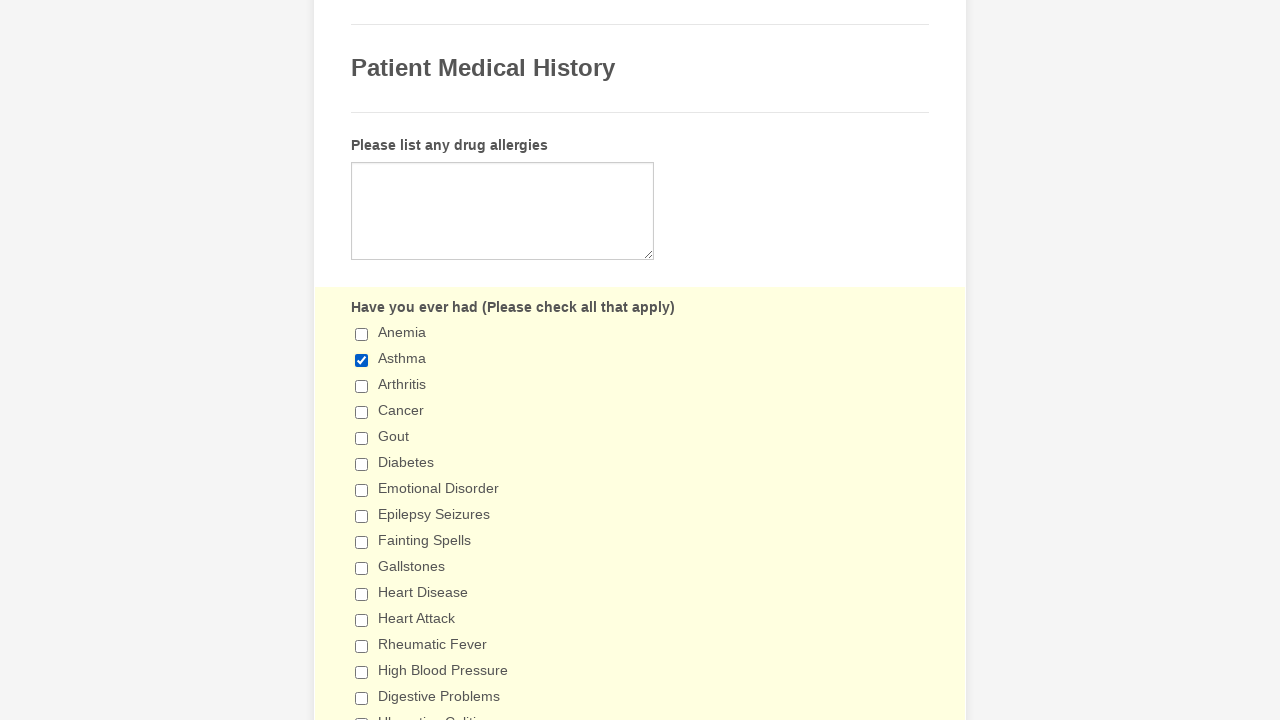

Retrieved value 'Cancer' from checkbox at index 3
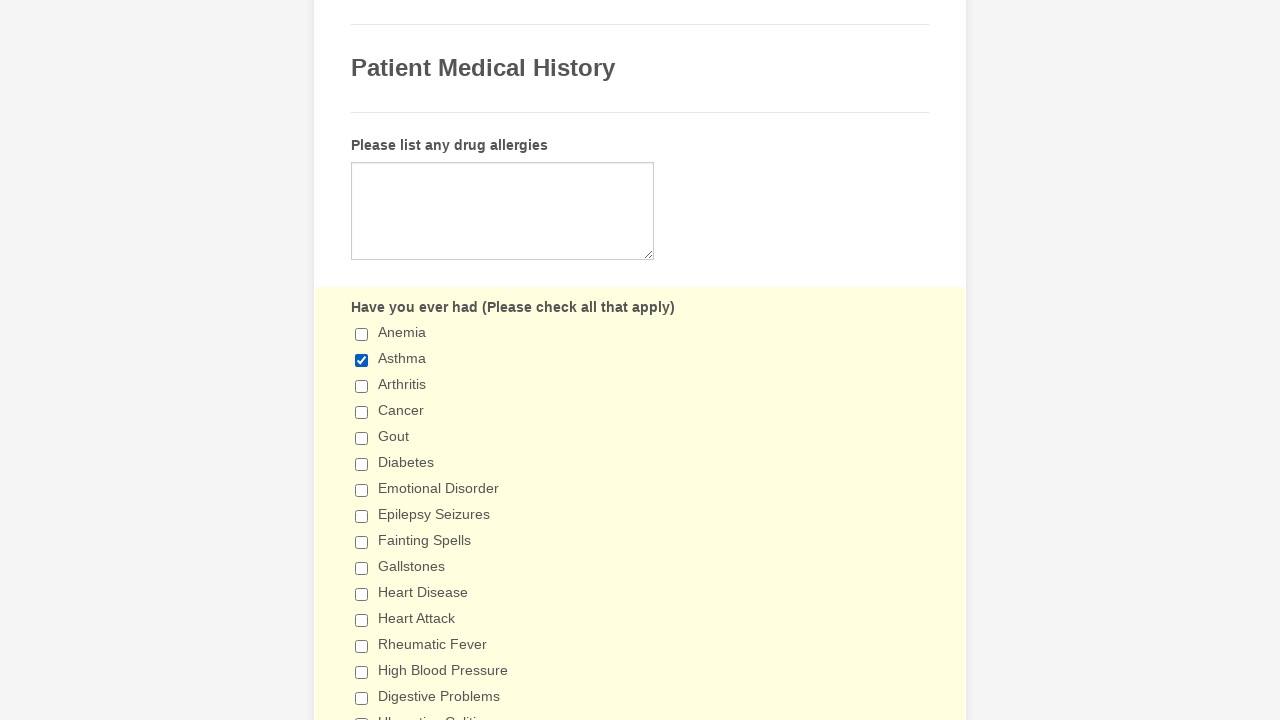

Retrieved value 'Gout' from checkbox at index 4
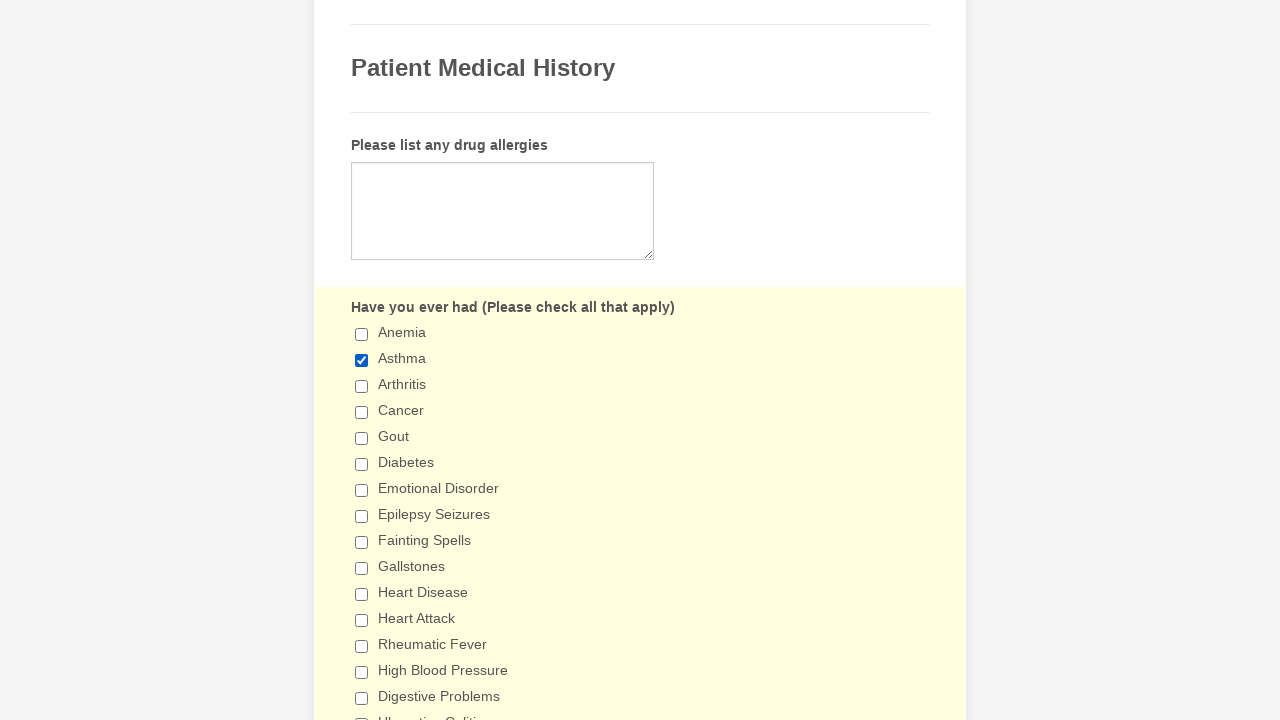

Retrieved value 'Diabetes' from checkbox at index 5
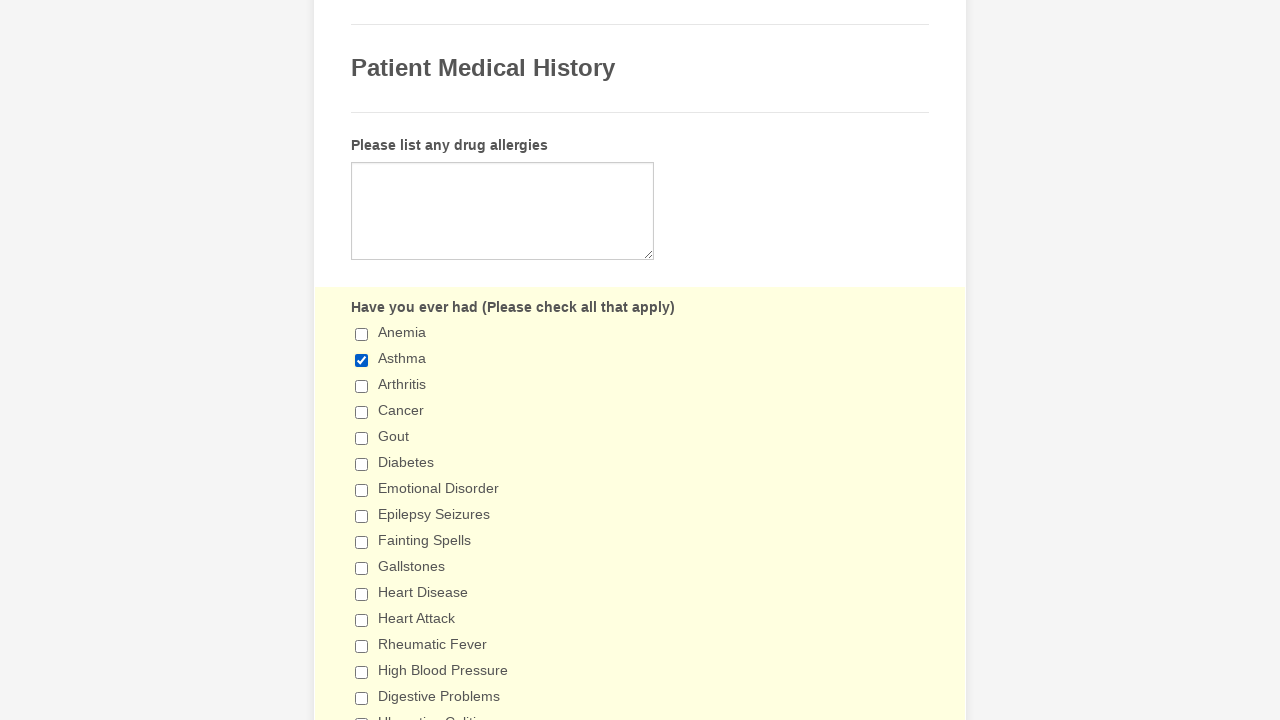

Retrieved value 'Emotional Disorder' from checkbox at index 6
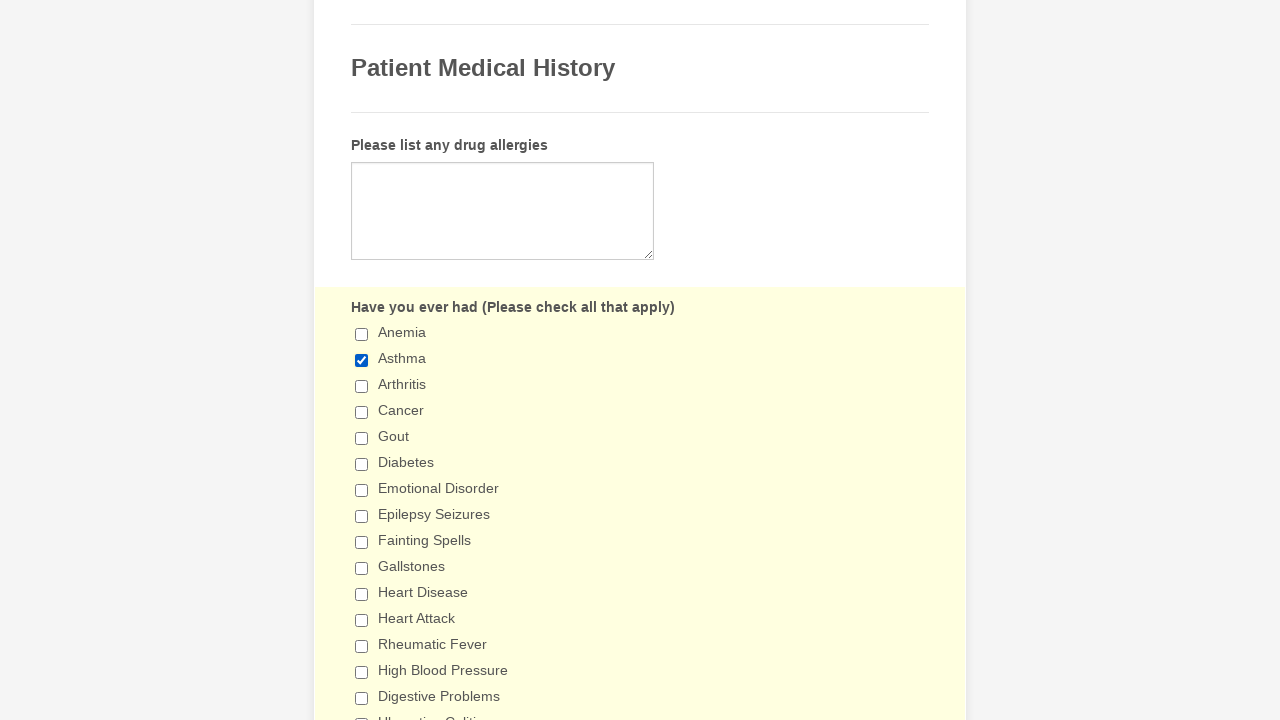

Retrieved value 'Epilepsy Seizures' from checkbox at index 7
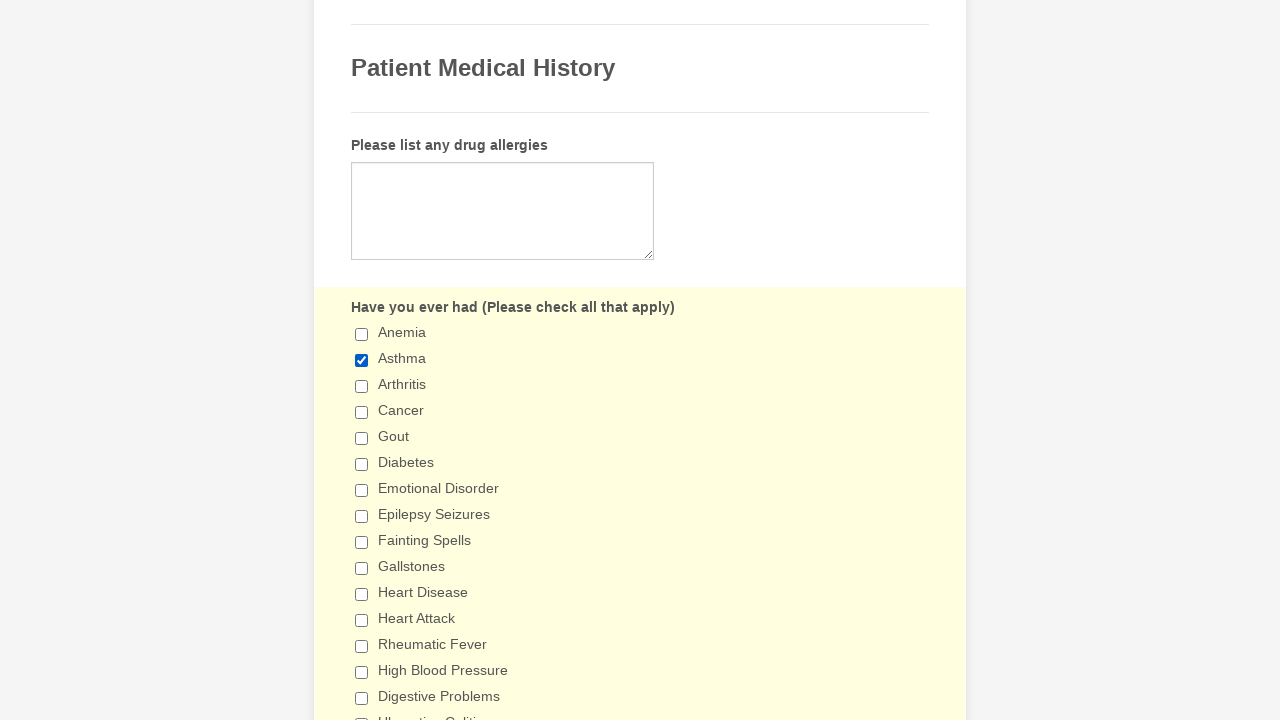

Retrieved value 'Fainting Spells' from checkbox at index 8
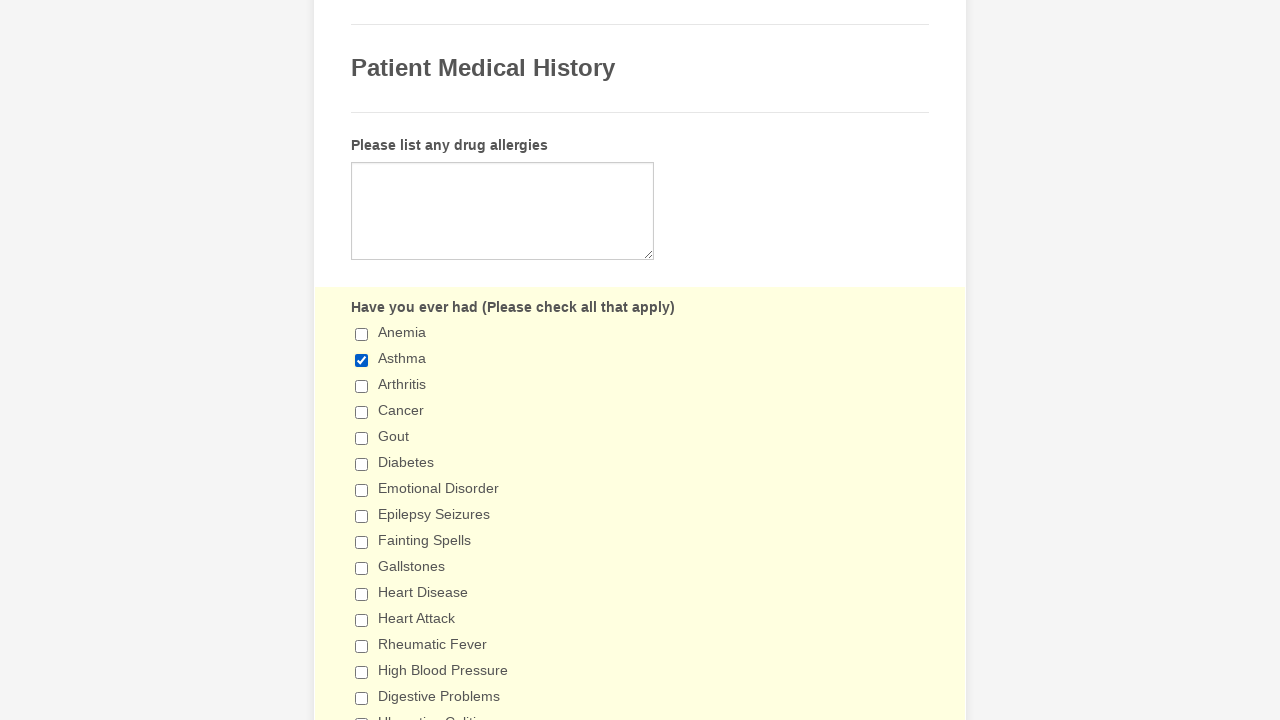

Retrieved value 'Gallstones' from checkbox at index 9
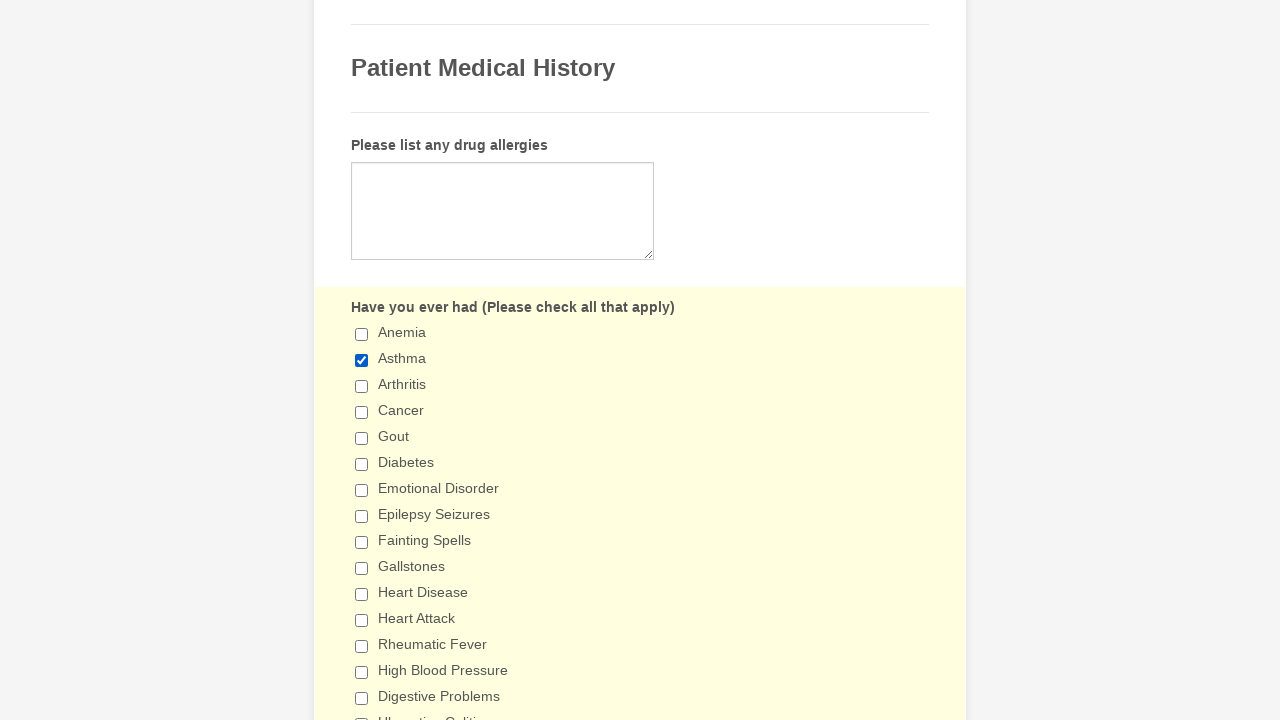

Retrieved value 'Heart Disease' from checkbox at index 10
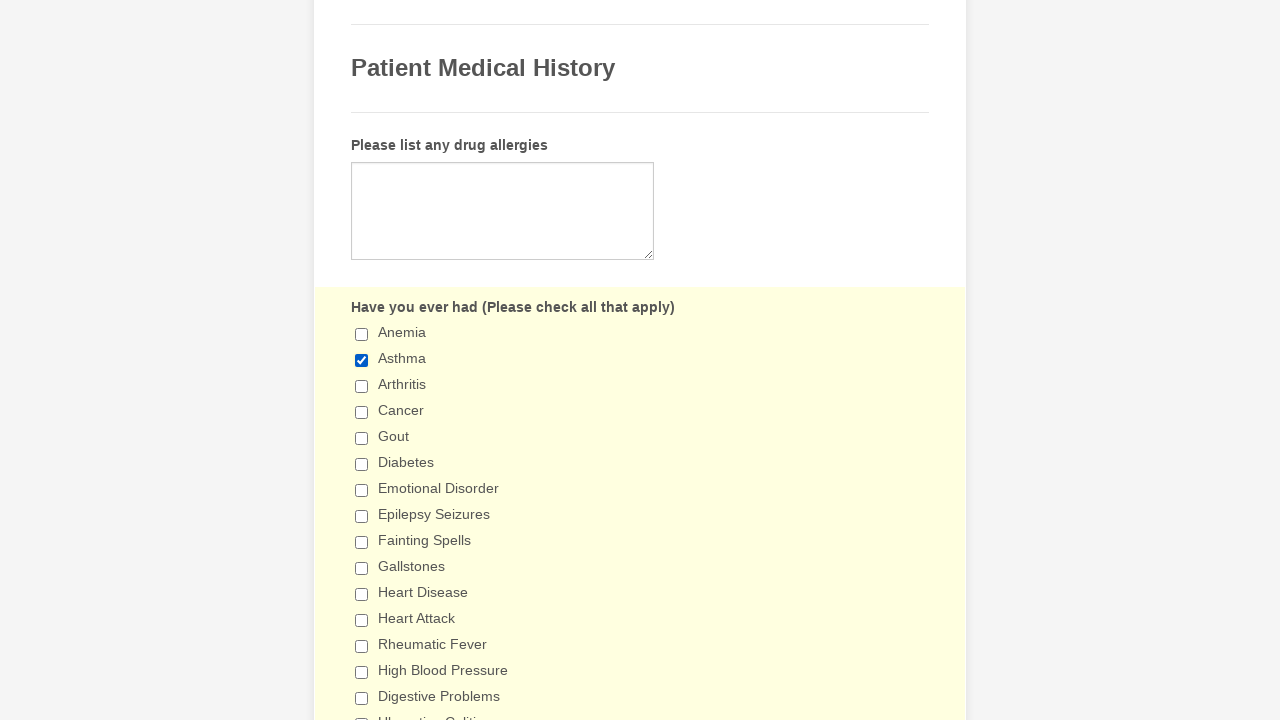

Retrieved value 'Heart Attack' from checkbox at index 11
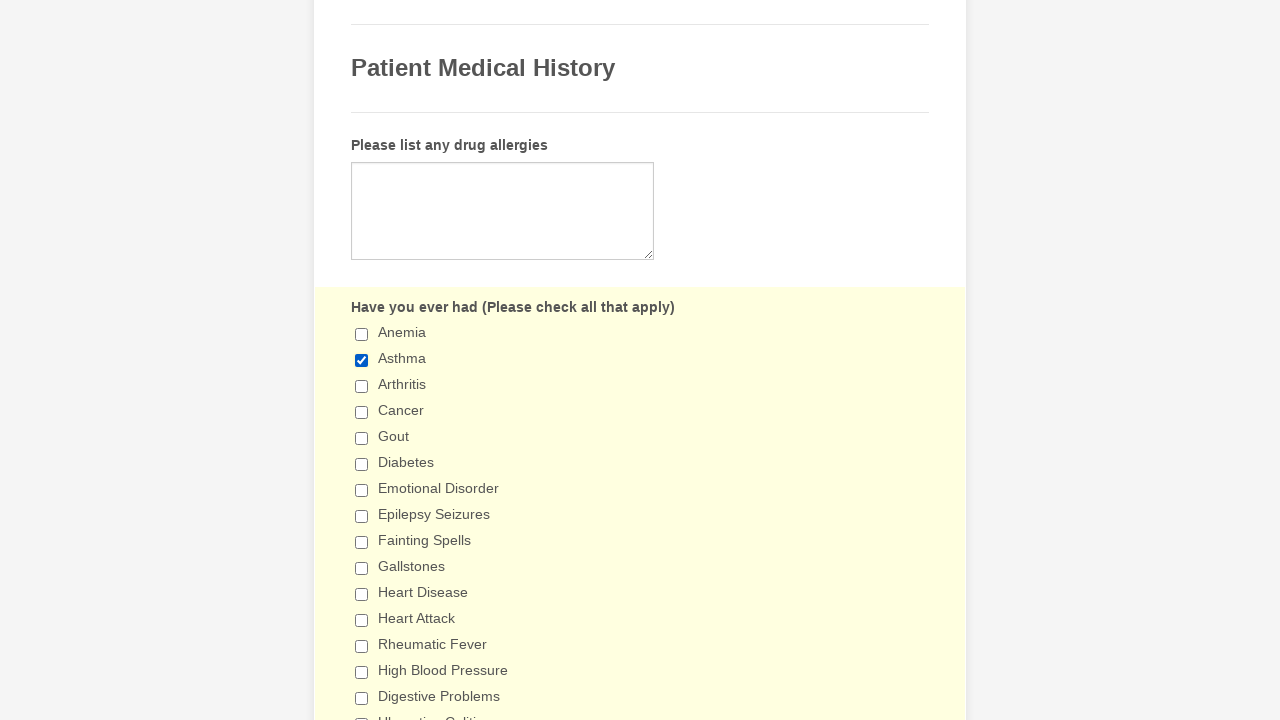

Retrieved value 'Rheumatic Fever' from checkbox at index 12
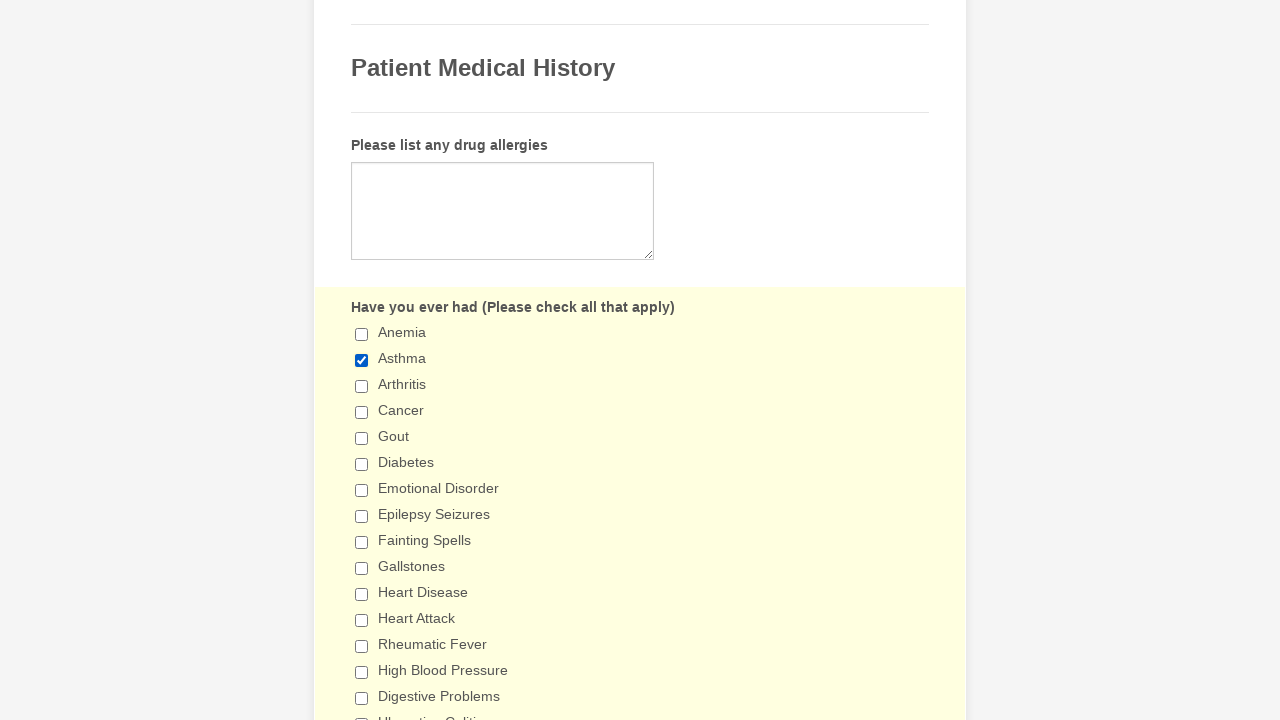

Retrieved value 'High Blood Pressure' from checkbox at index 13
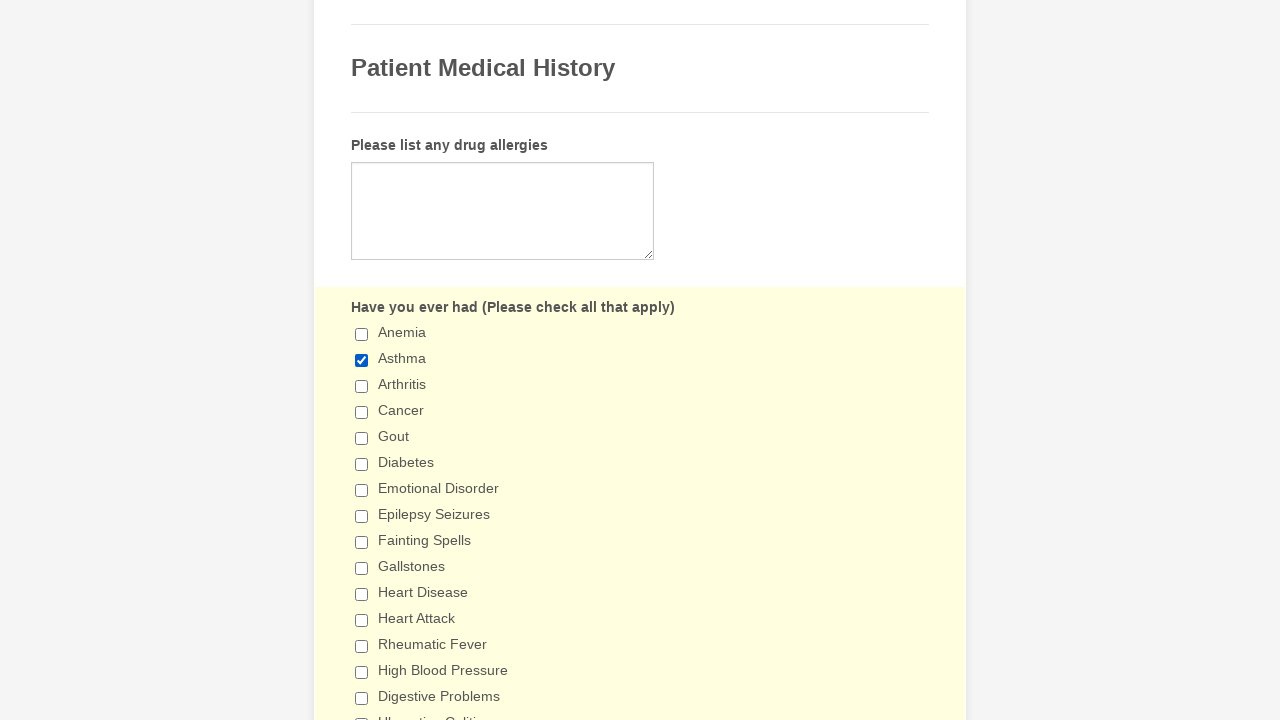

Retrieved value 'Digestive Problems' from checkbox at index 14
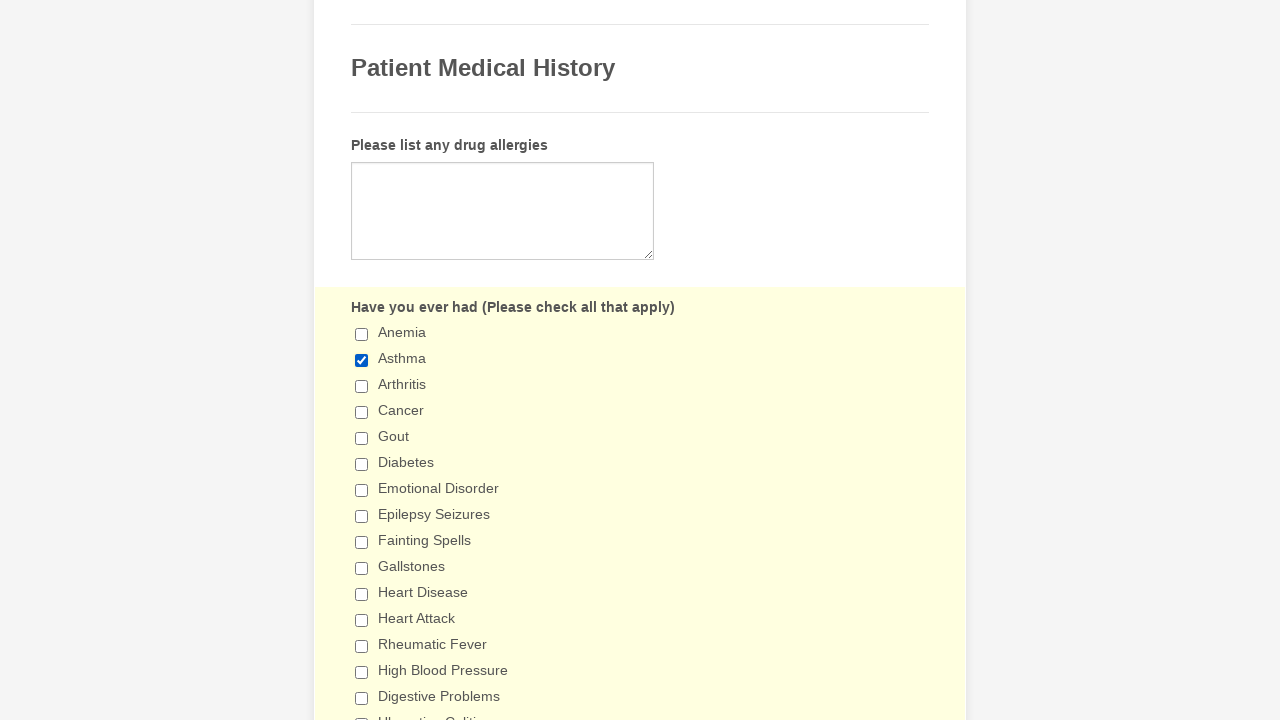

Clicked checkbox with value 'Digestive Problems' as it matches expected items at (362, 698) on input.form-checkbox >> nth=14
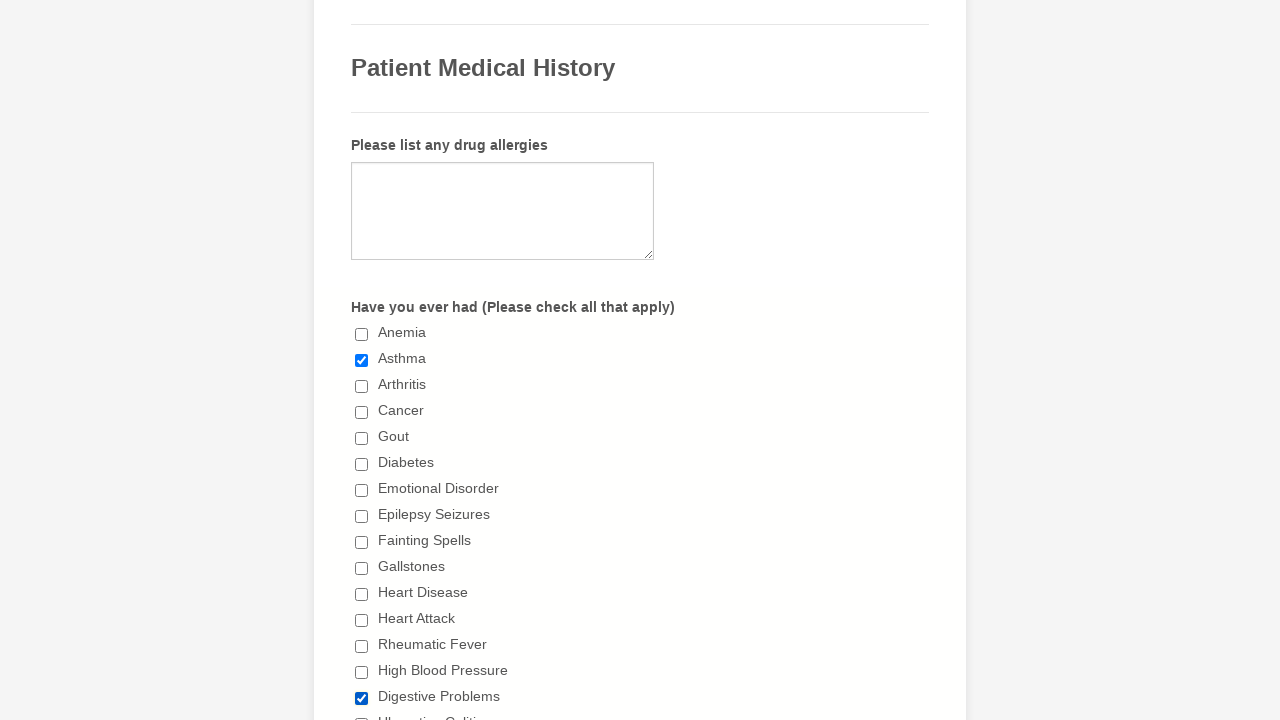

Verified that checkbox with value 'Digestive Problems' is selected
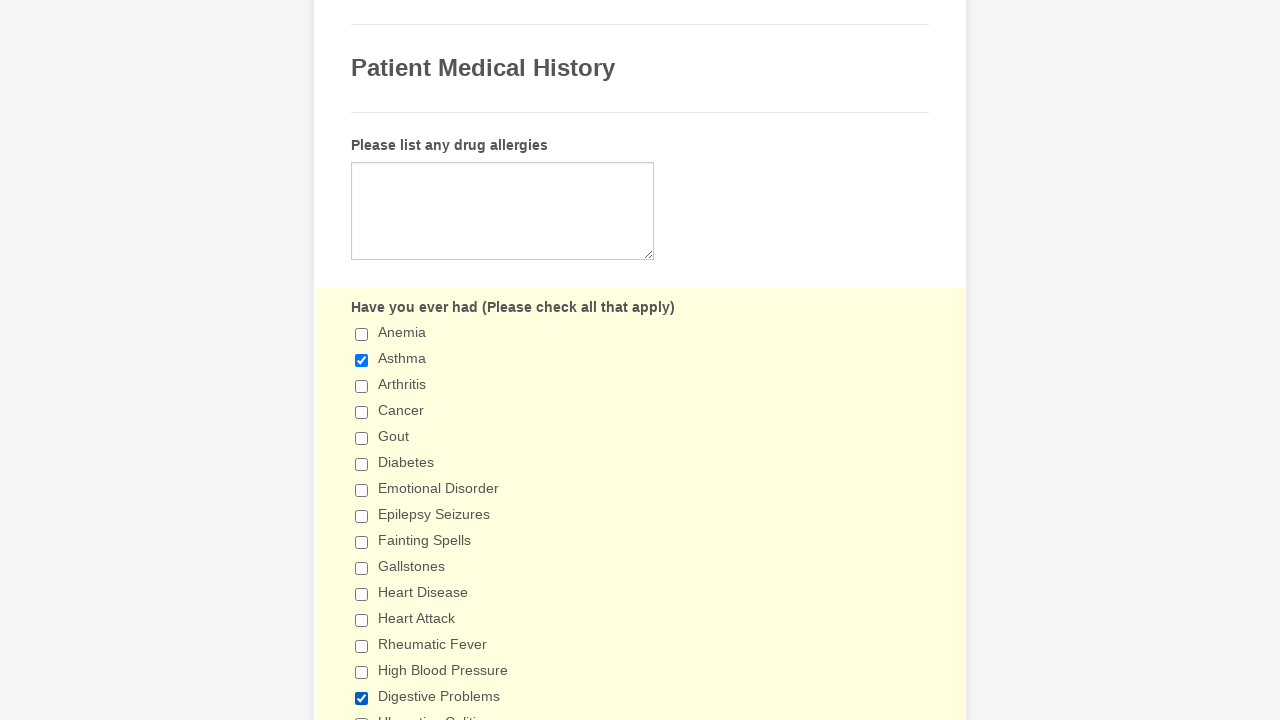

Retrieved value 'Ulcerative Colitis' from checkbox at index 15
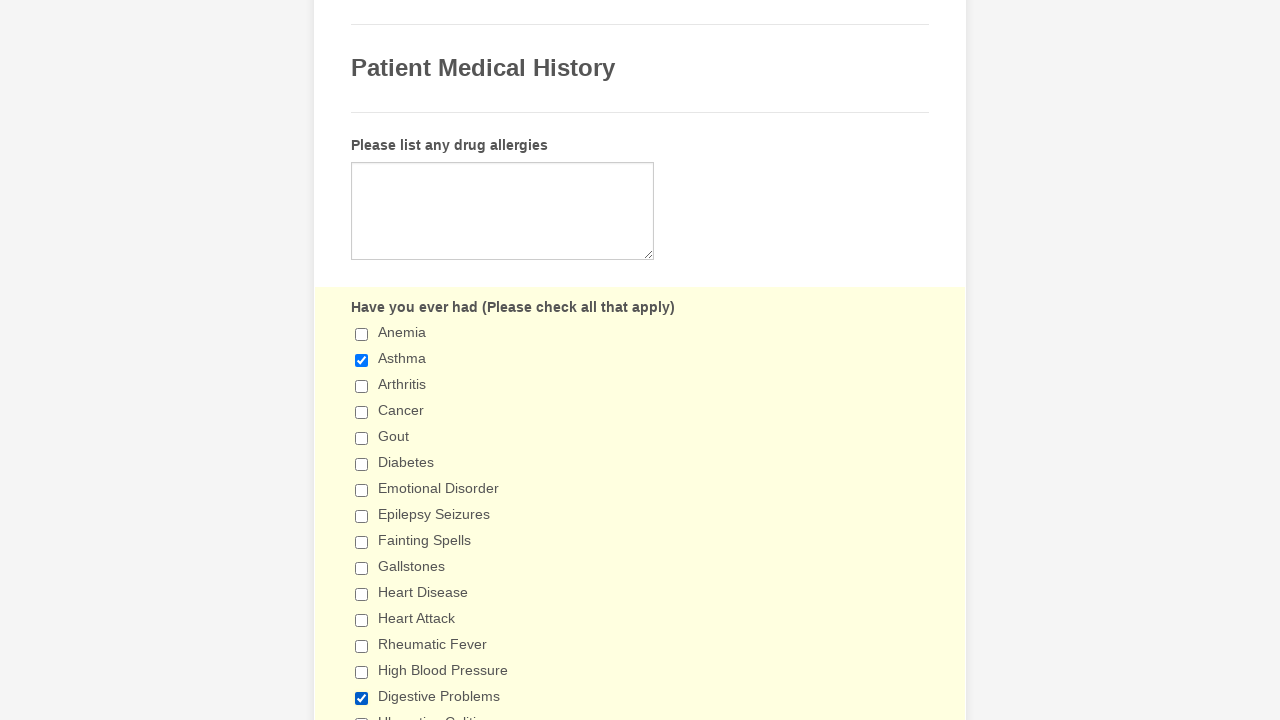

Retrieved value 'Ulcer Disease' from checkbox at index 16
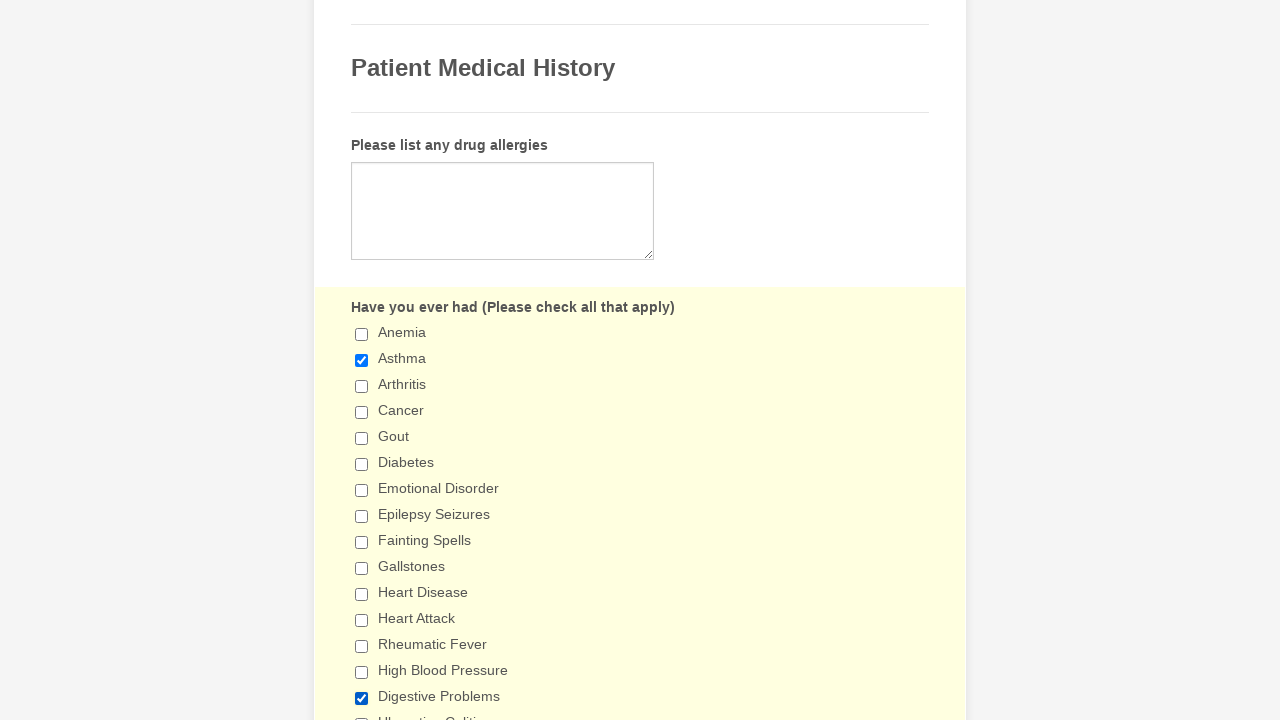

Retrieved value 'Hepatitis' from checkbox at index 17
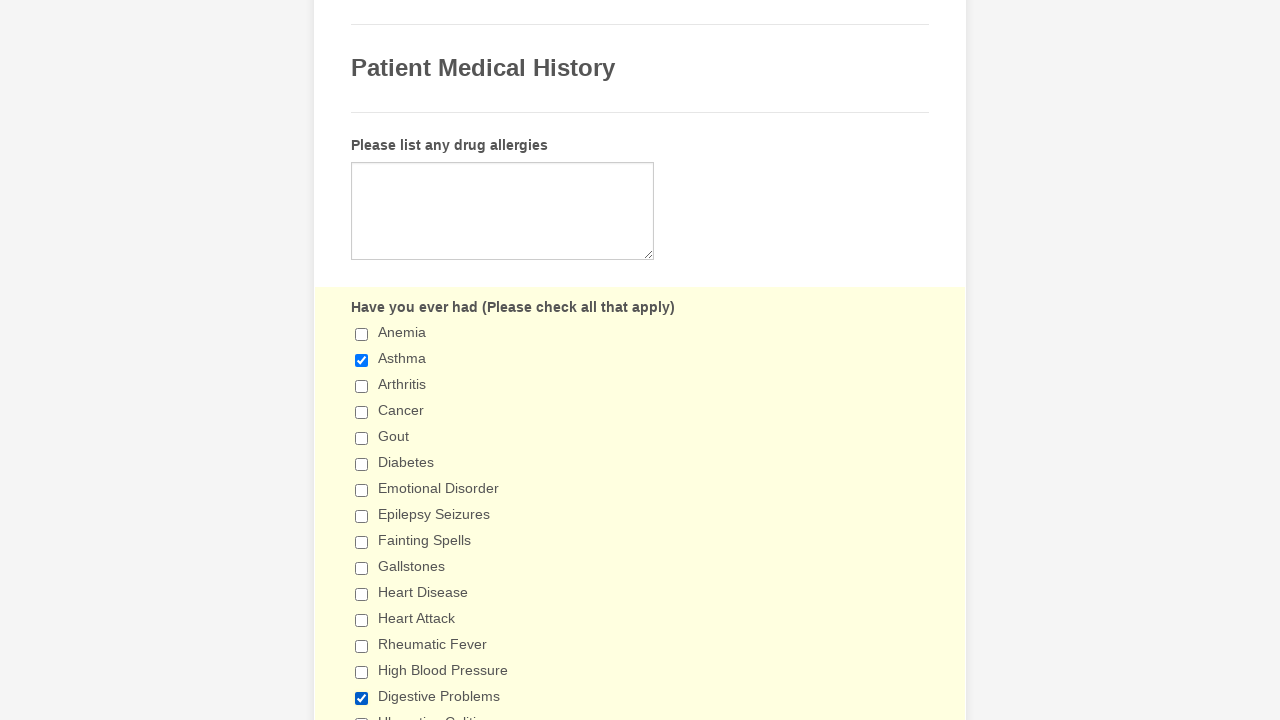

Retrieved value 'Kidney Disease' from checkbox at index 18
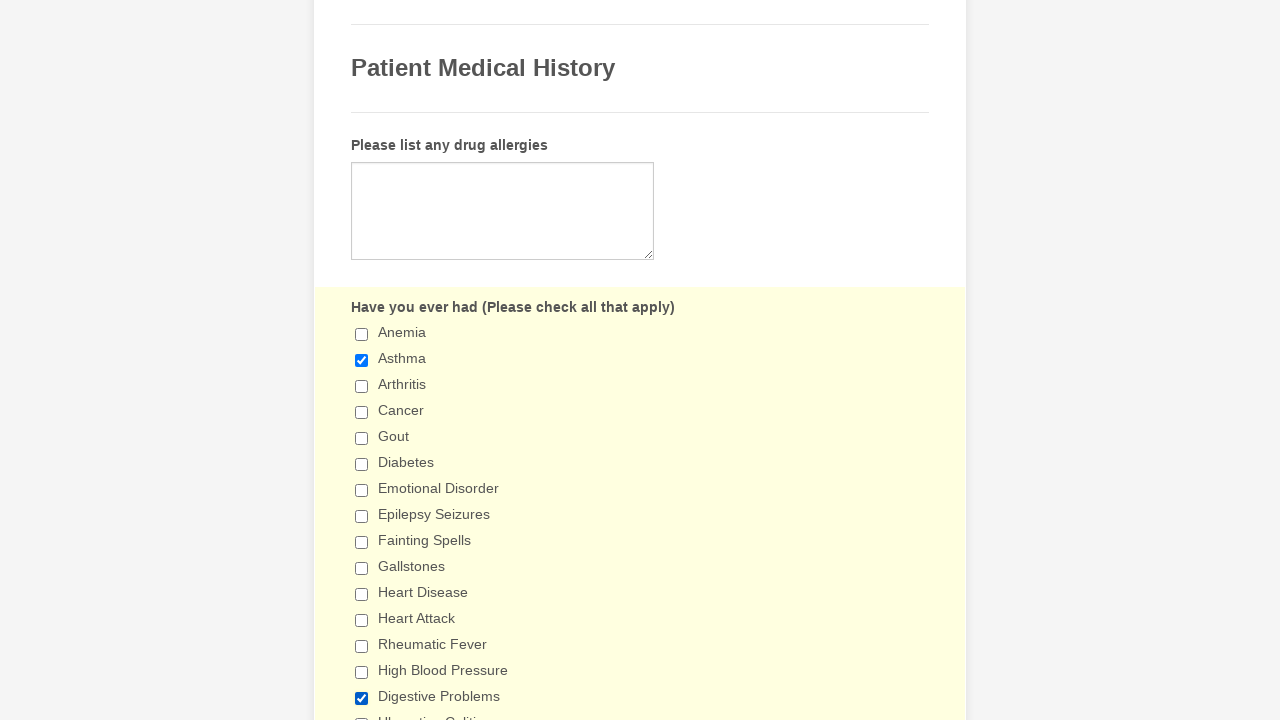

Retrieved value 'Liver Disease' from checkbox at index 19
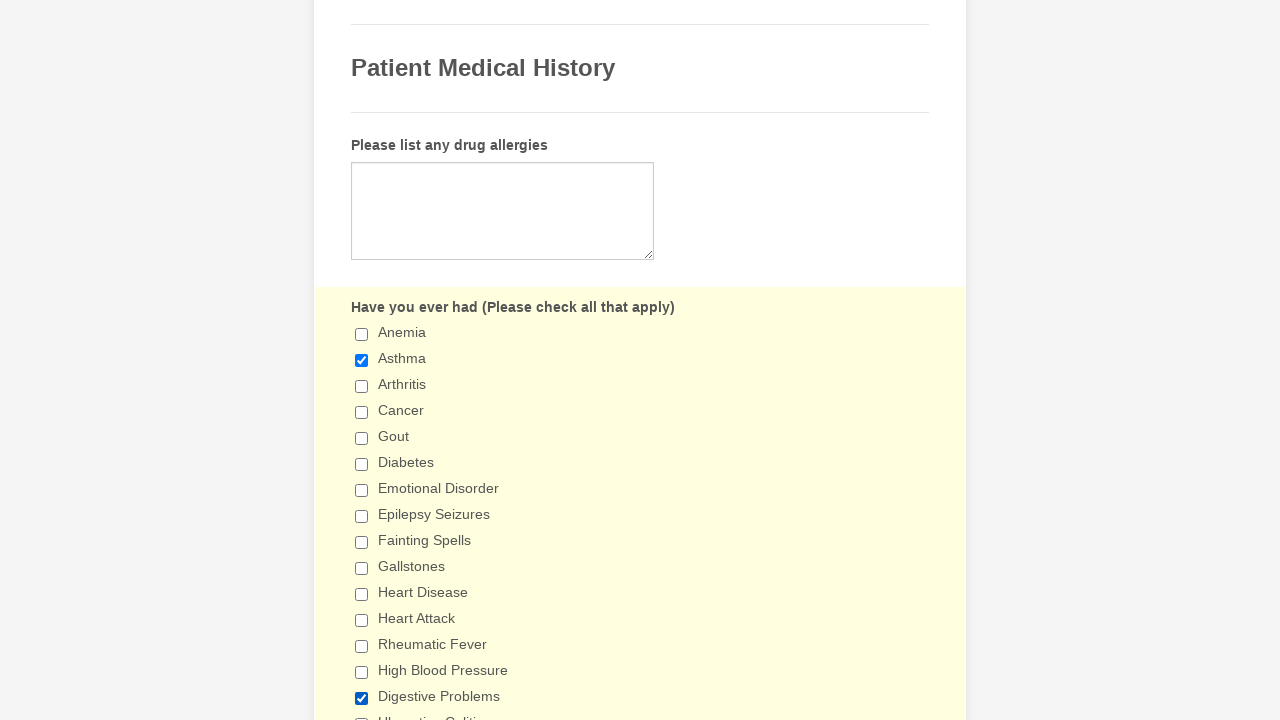

Retrieved value 'Sleep Apnea' from checkbox at index 20
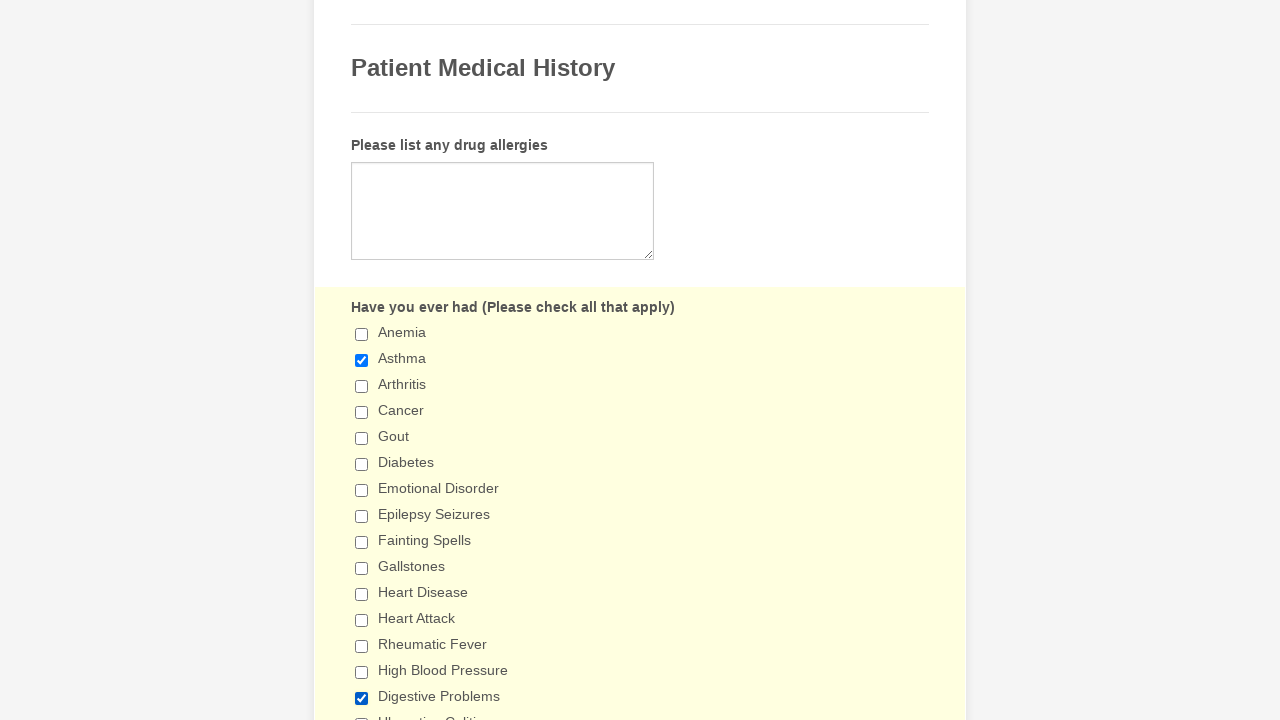

Retrieved value 'Use a C-PAP machine' from checkbox at index 21
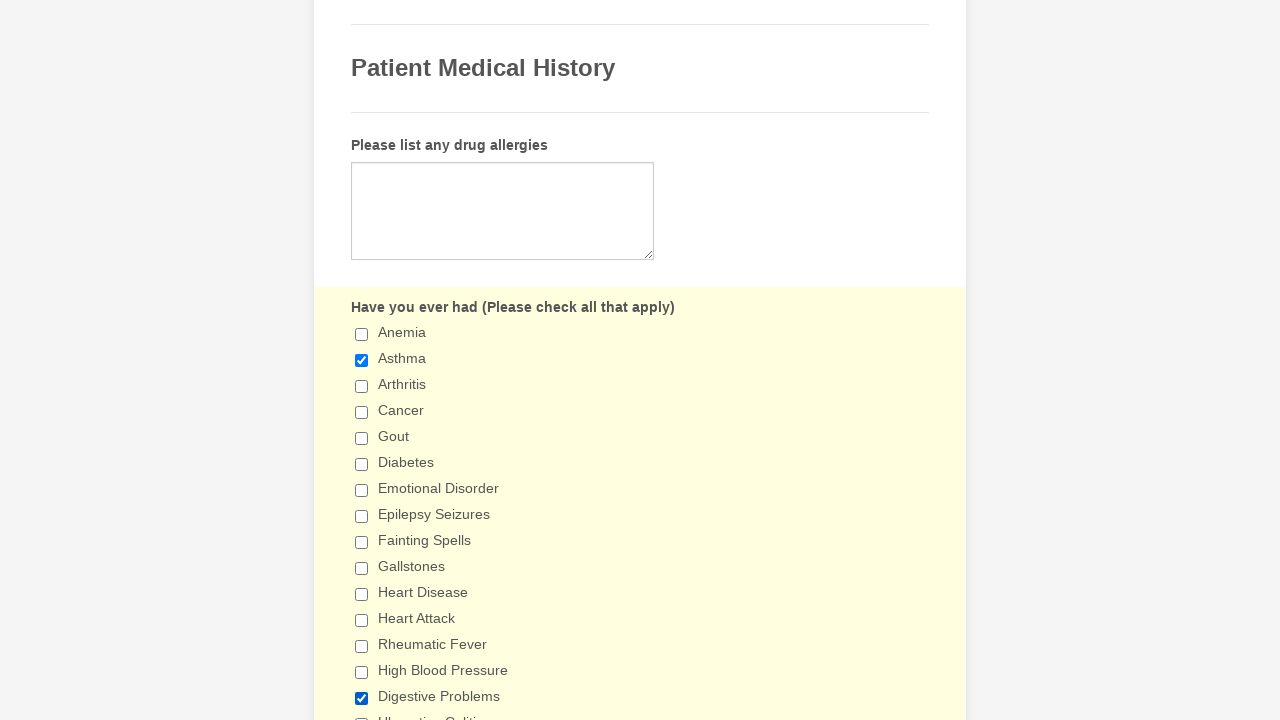

Retrieved value 'Thyroid Problems' from checkbox at index 22
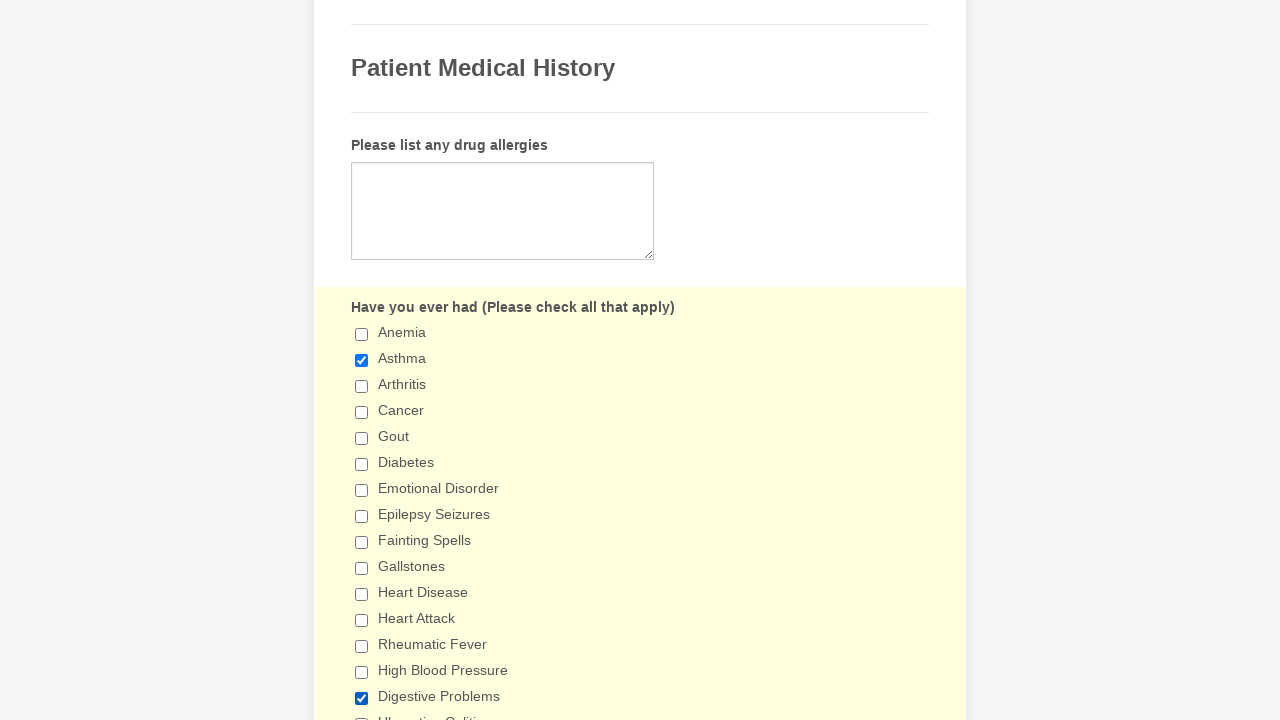

Retrieved value 'Tuberculosis' from checkbox at index 23
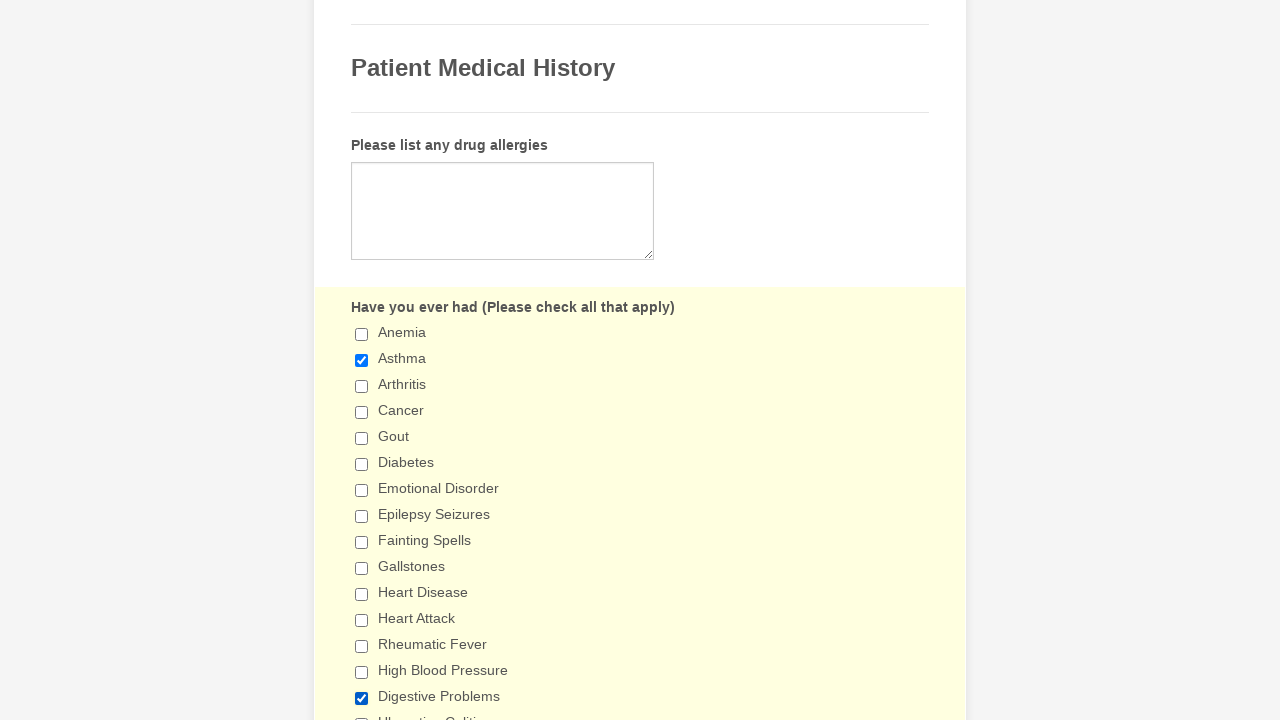

Retrieved value 'Venereal Disease' from checkbox at index 24
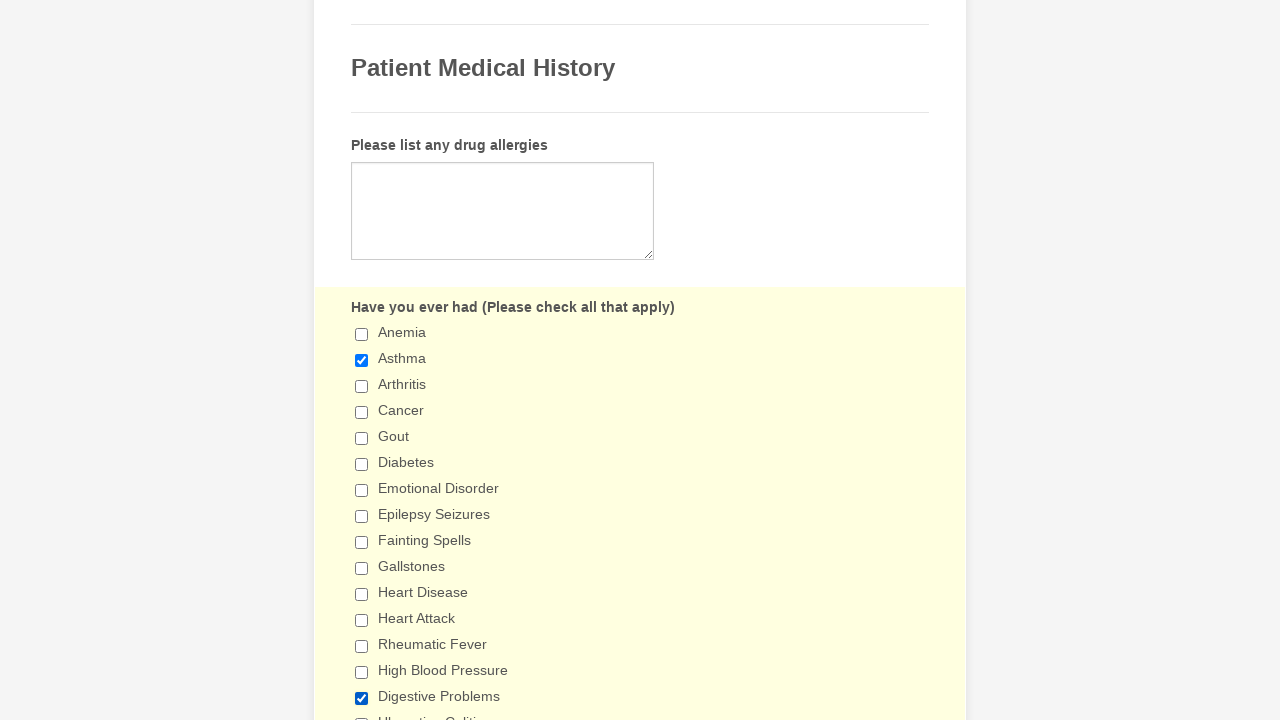

Retrieved value 'Neurological Disorders' from checkbox at index 25
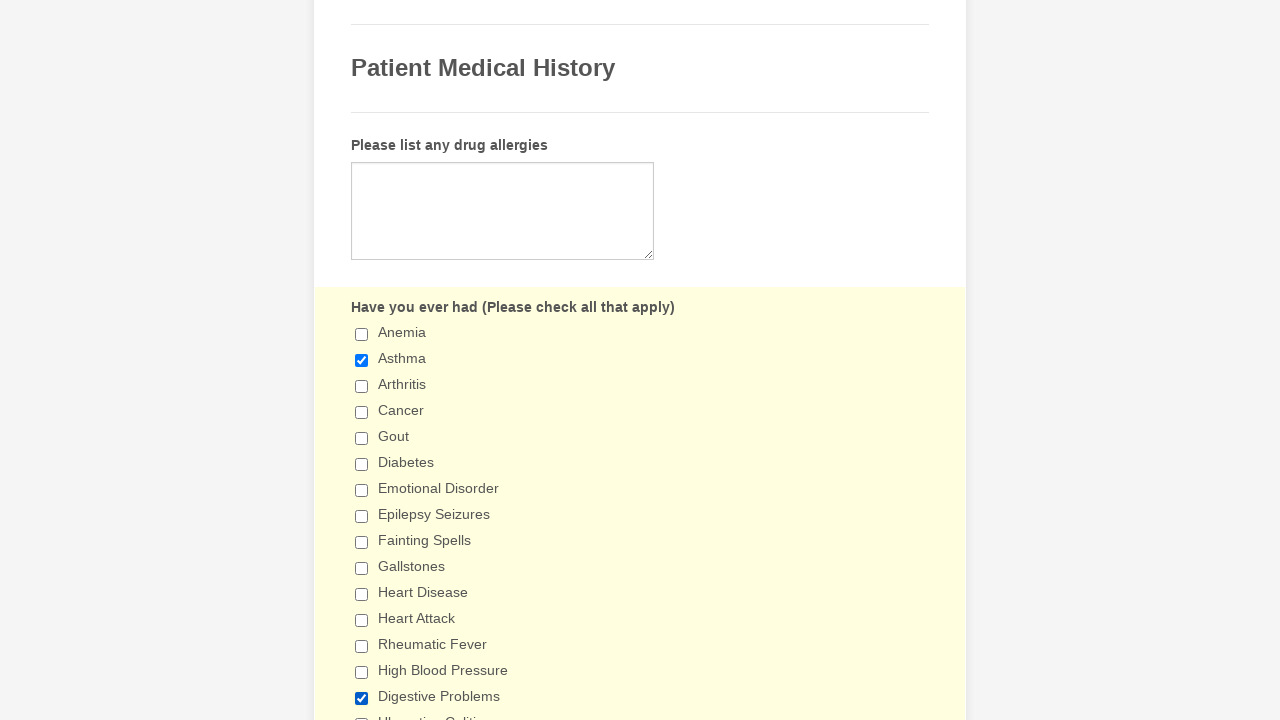

Clicked checkbox with value 'Neurological Disorders' as it matches expected items at (362, 360) on input.form-checkbox >> nth=25
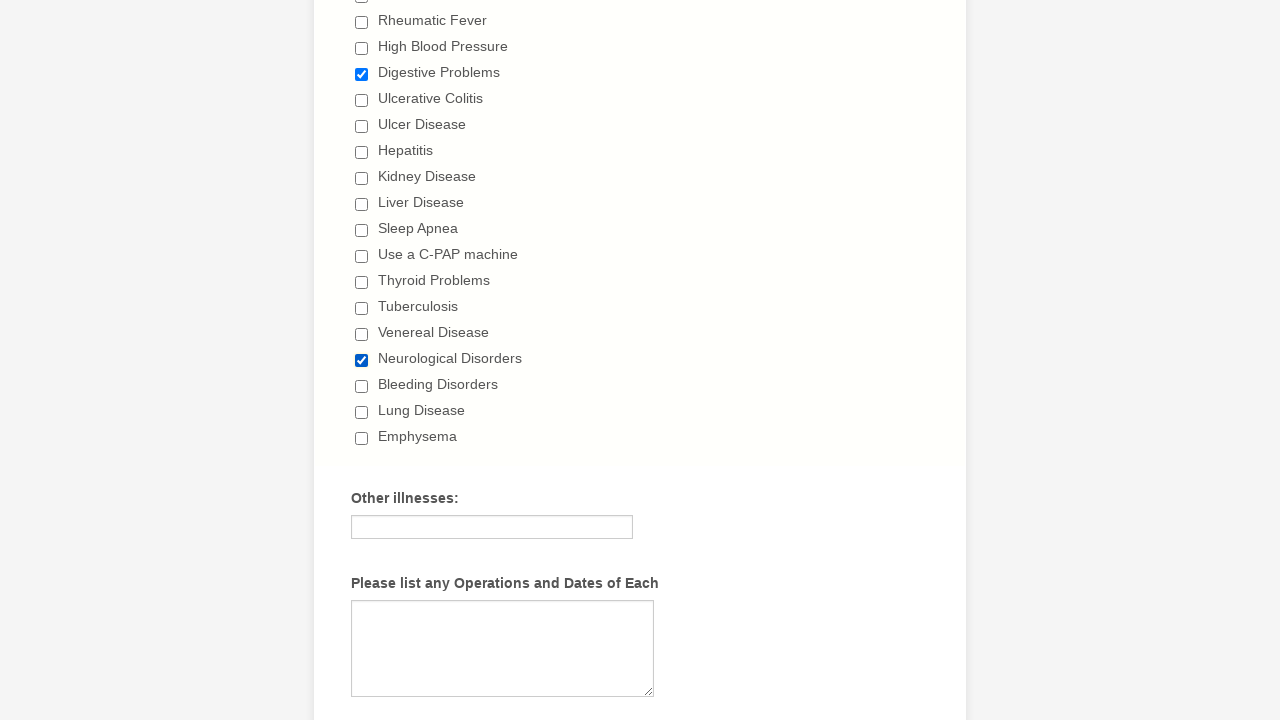

Verified that checkbox with value 'Neurological Disorders' is selected
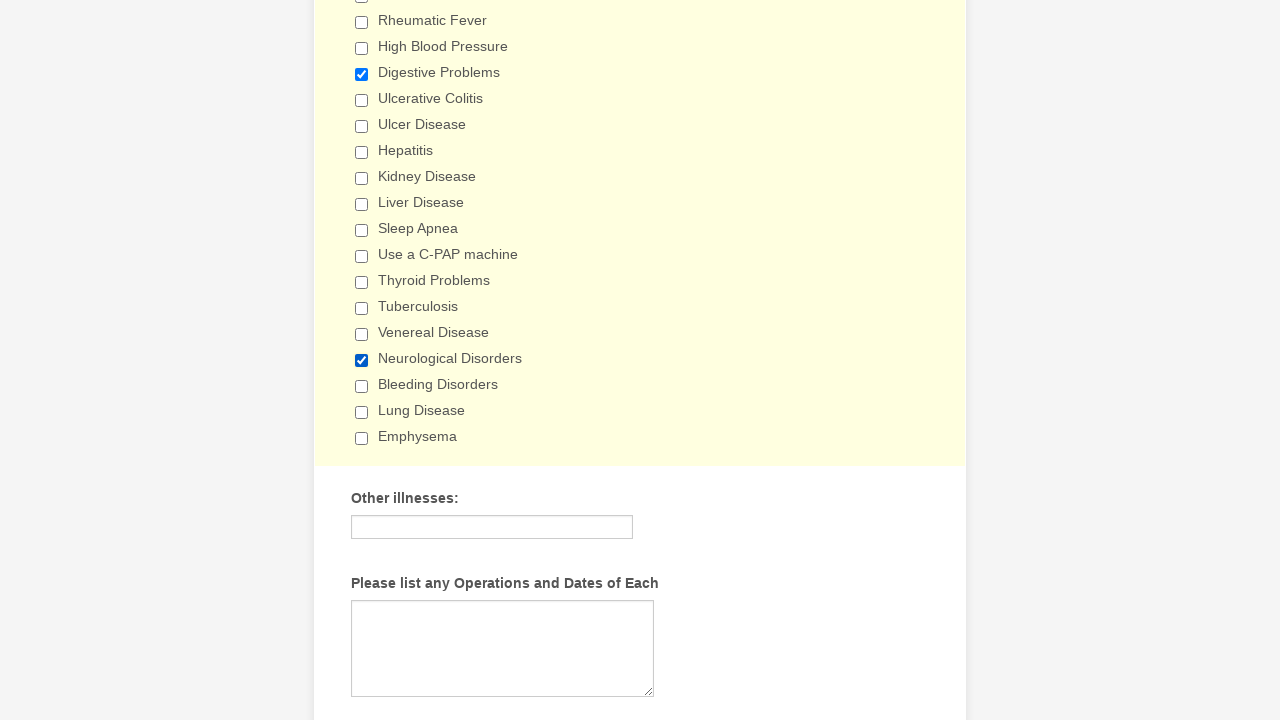

Retrieved value 'Bleeding Disorders' from checkbox at index 26
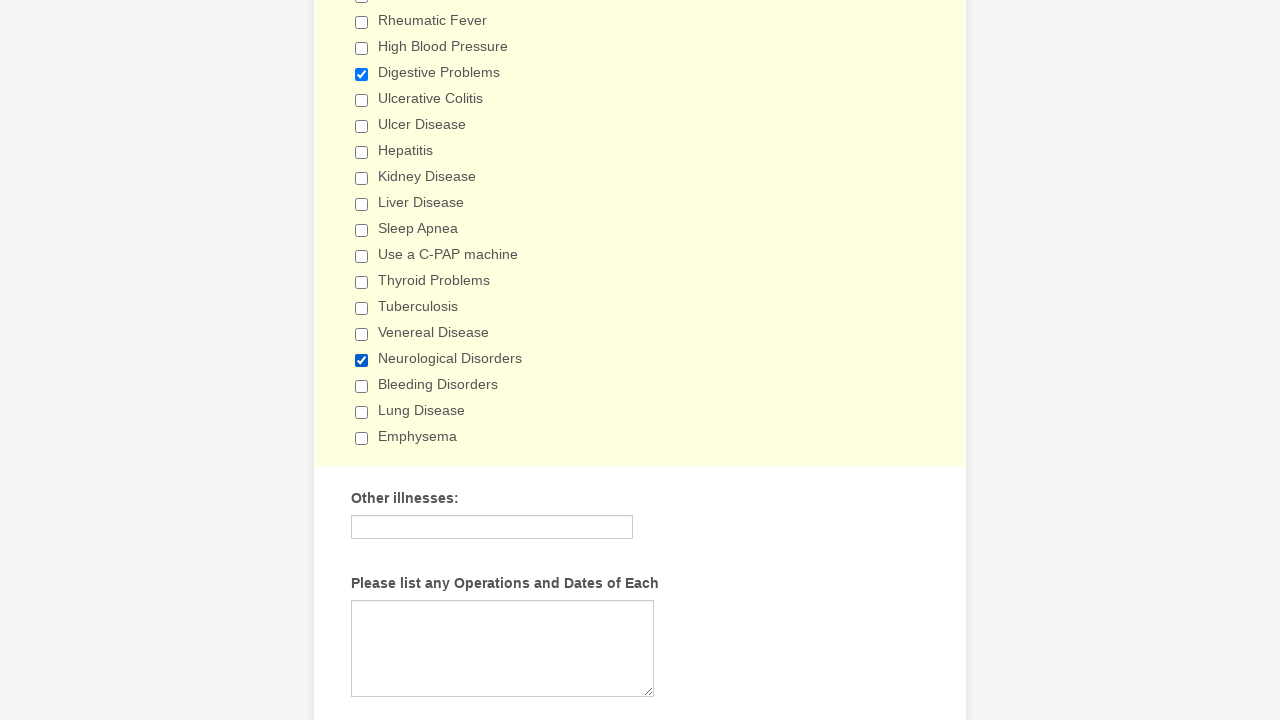

Retrieved value 'Lung Disease' from checkbox at index 27
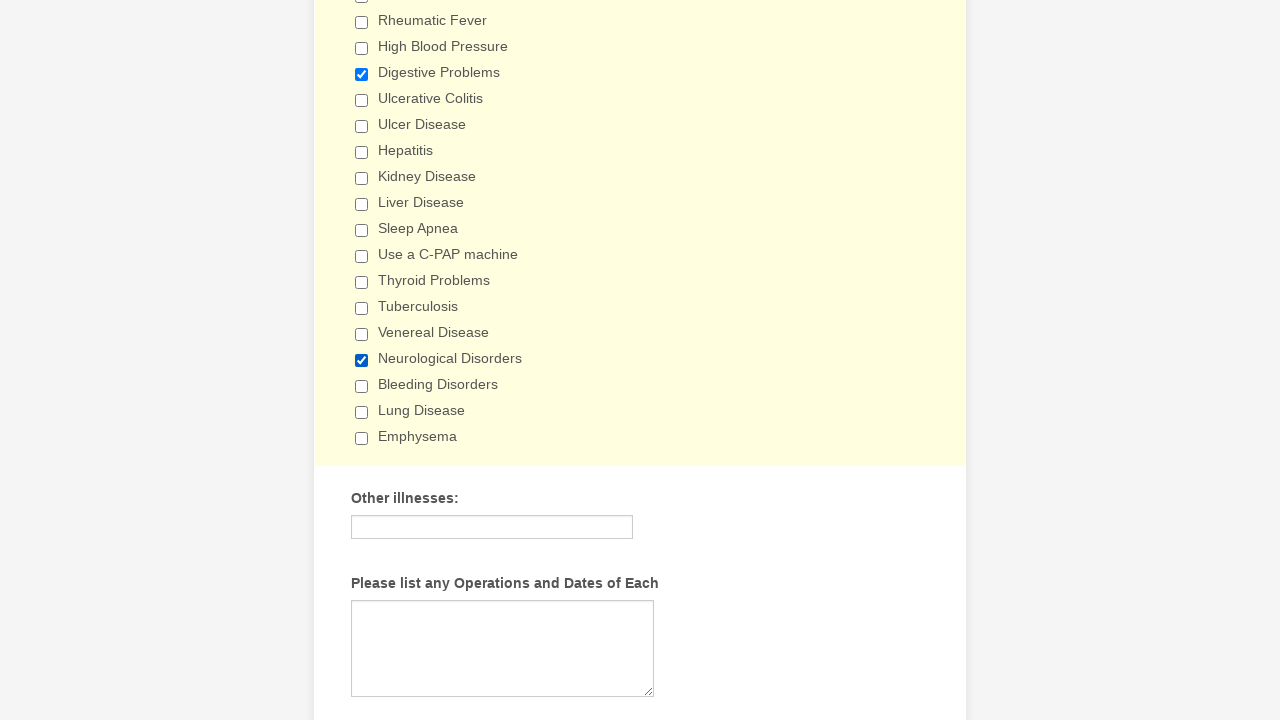

Retrieved value 'Emphysema' from checkbox at index 28
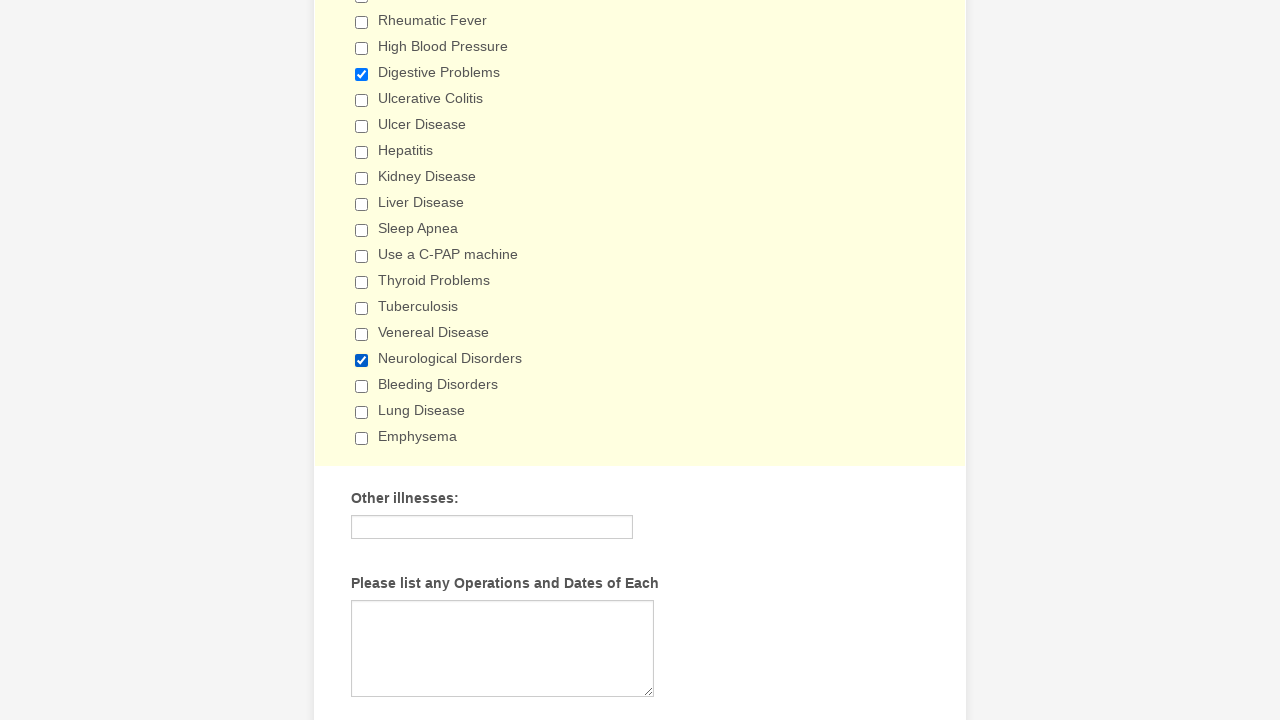

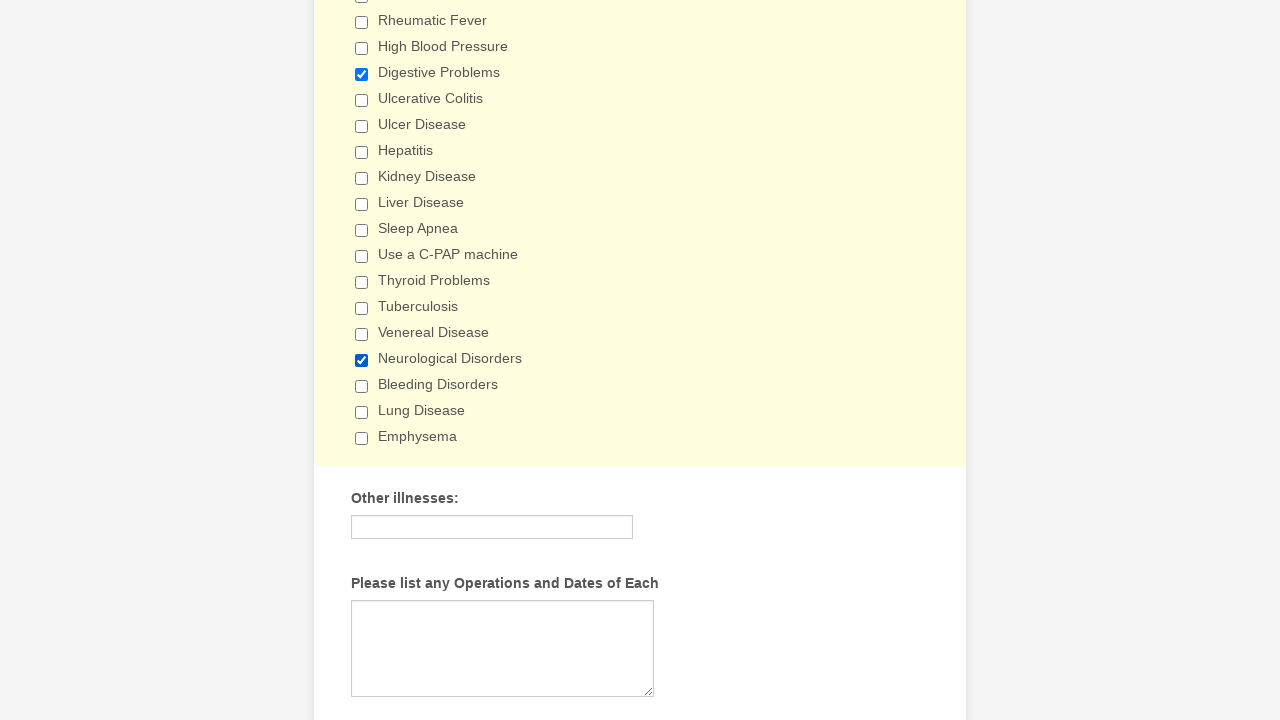